Tests clicking a button repeatedly until it shows 10, clicking tech button on ERROR states

Starting URL: https://obstaclecourse.tricentis.com/Obstacles/70924

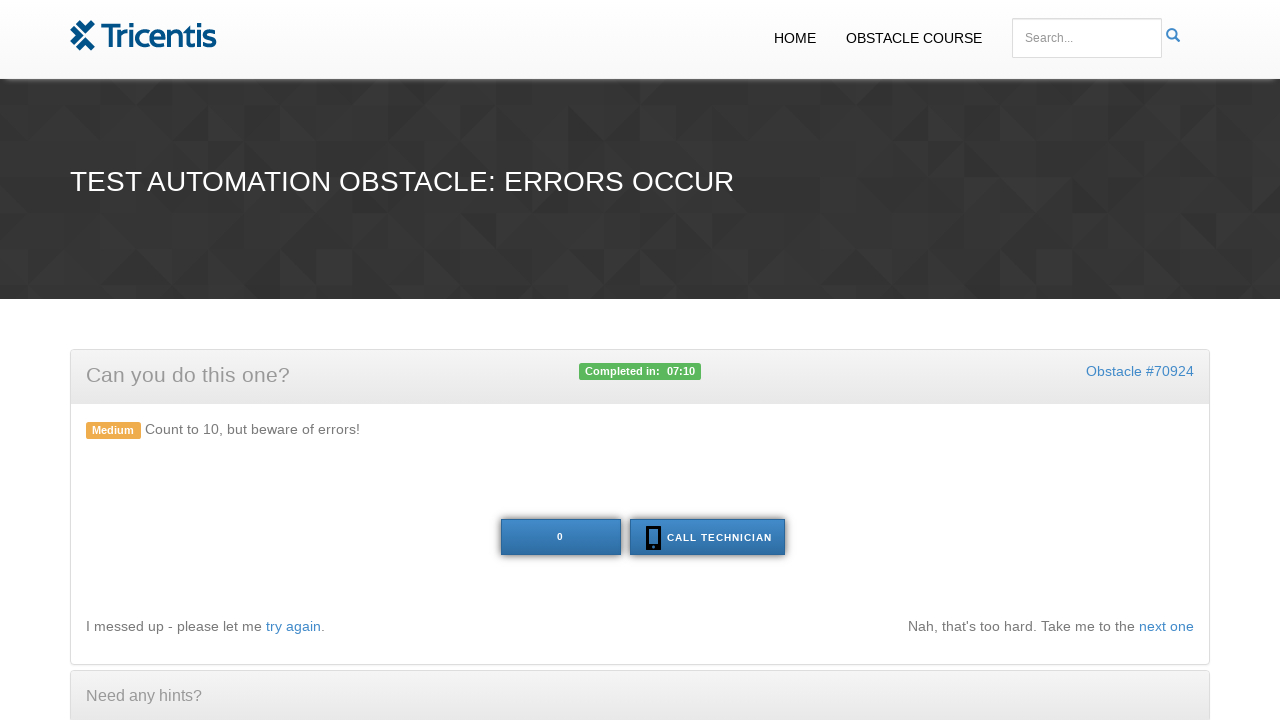

Navigated to obstacle course page
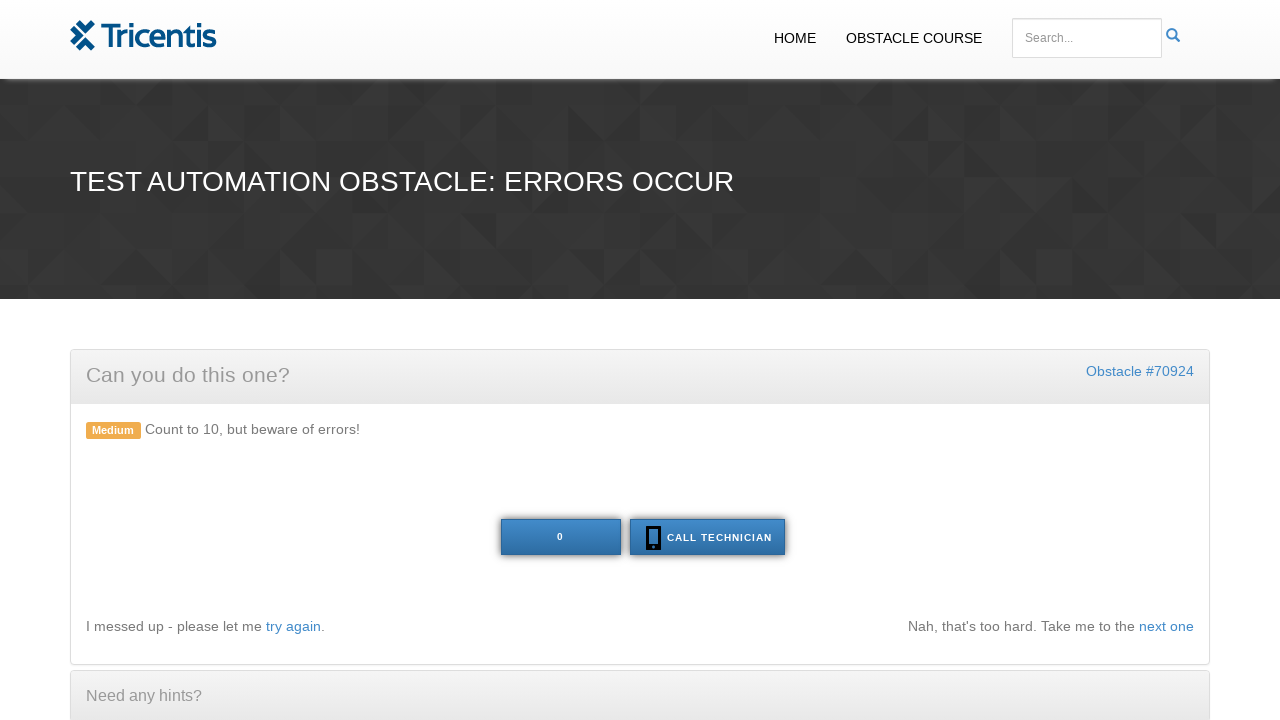

Located the target button preceding tech button
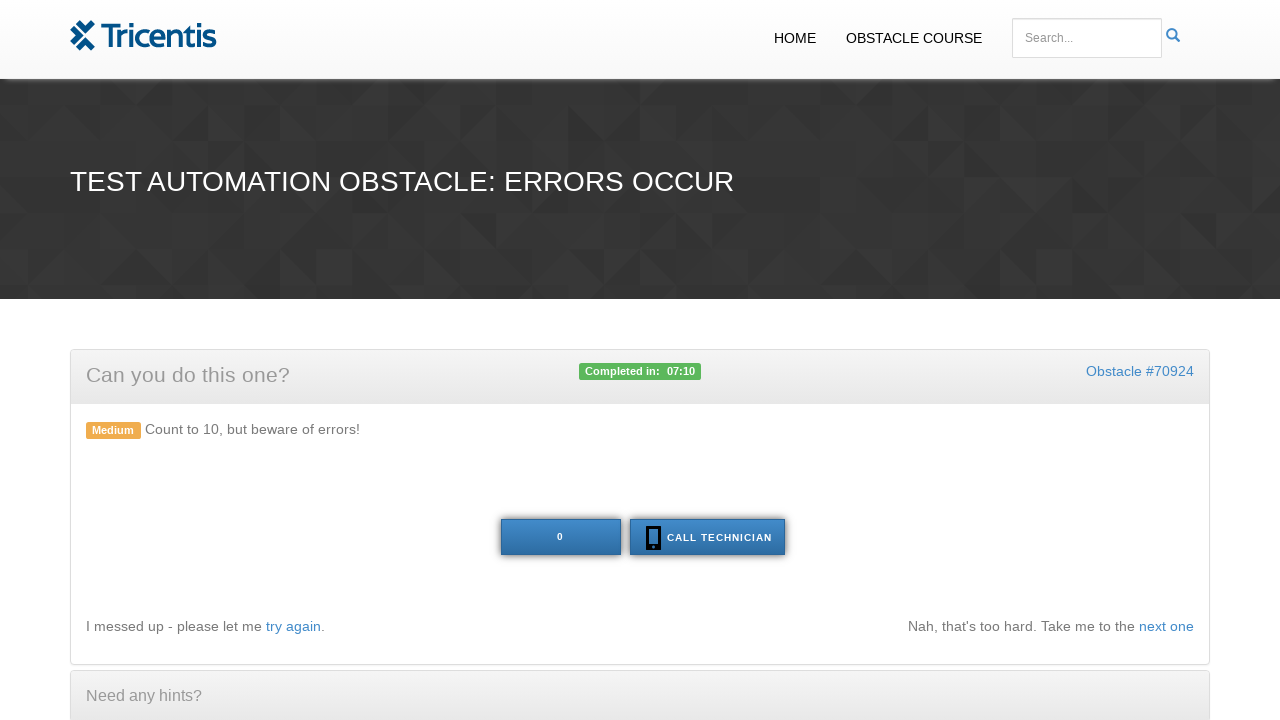

Clicked the button at (560, 537) on xpath=//button[@id='tech']/preceding-sibling::button
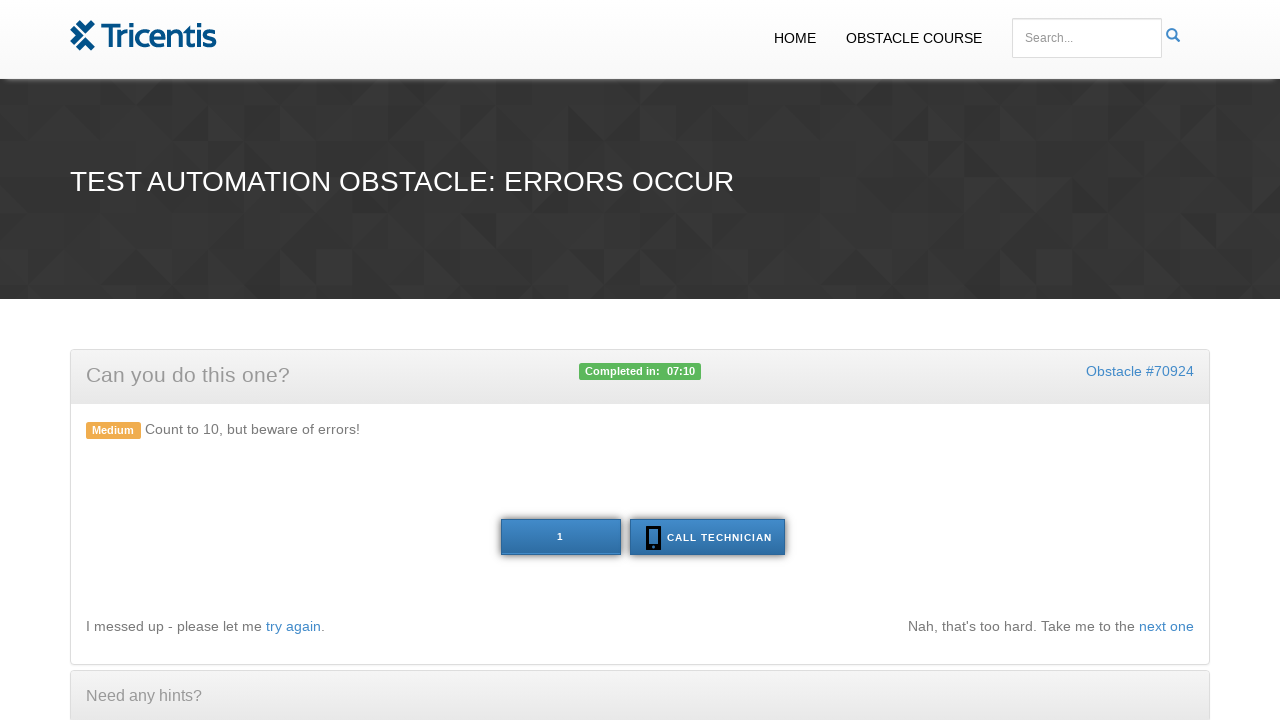

Retrieved button text: '1'
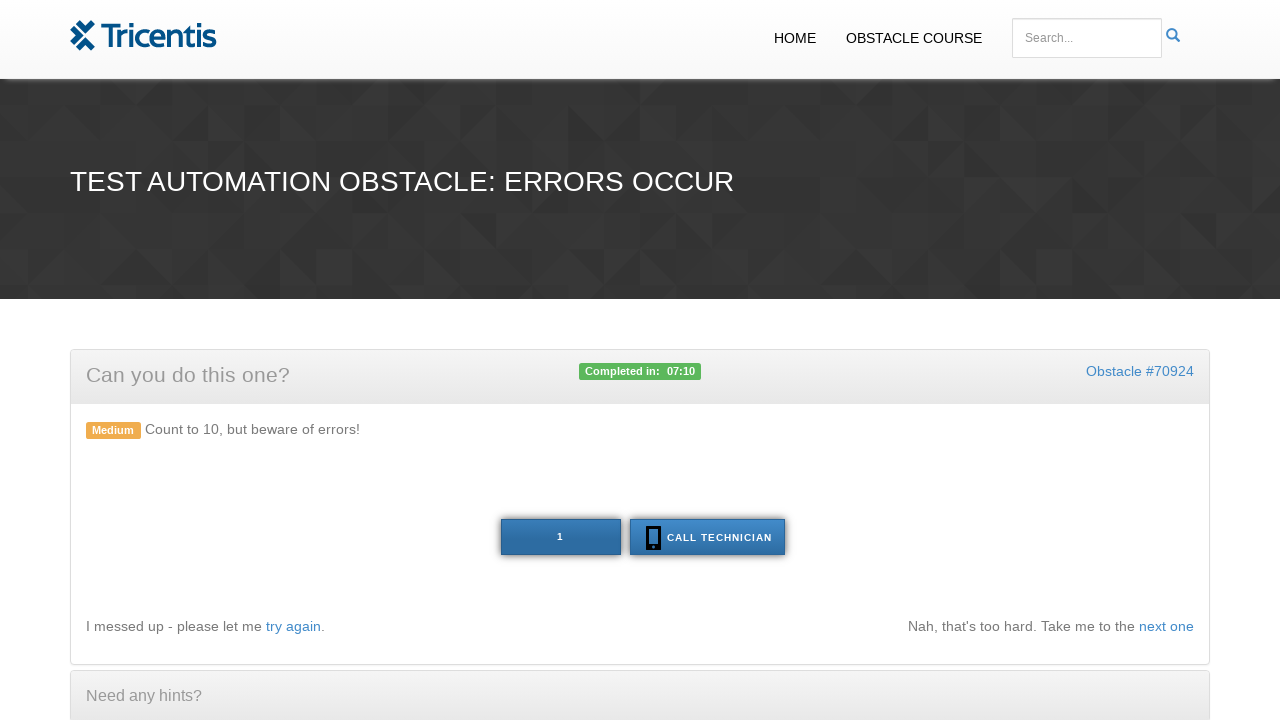

Waited 100ms before next iteration
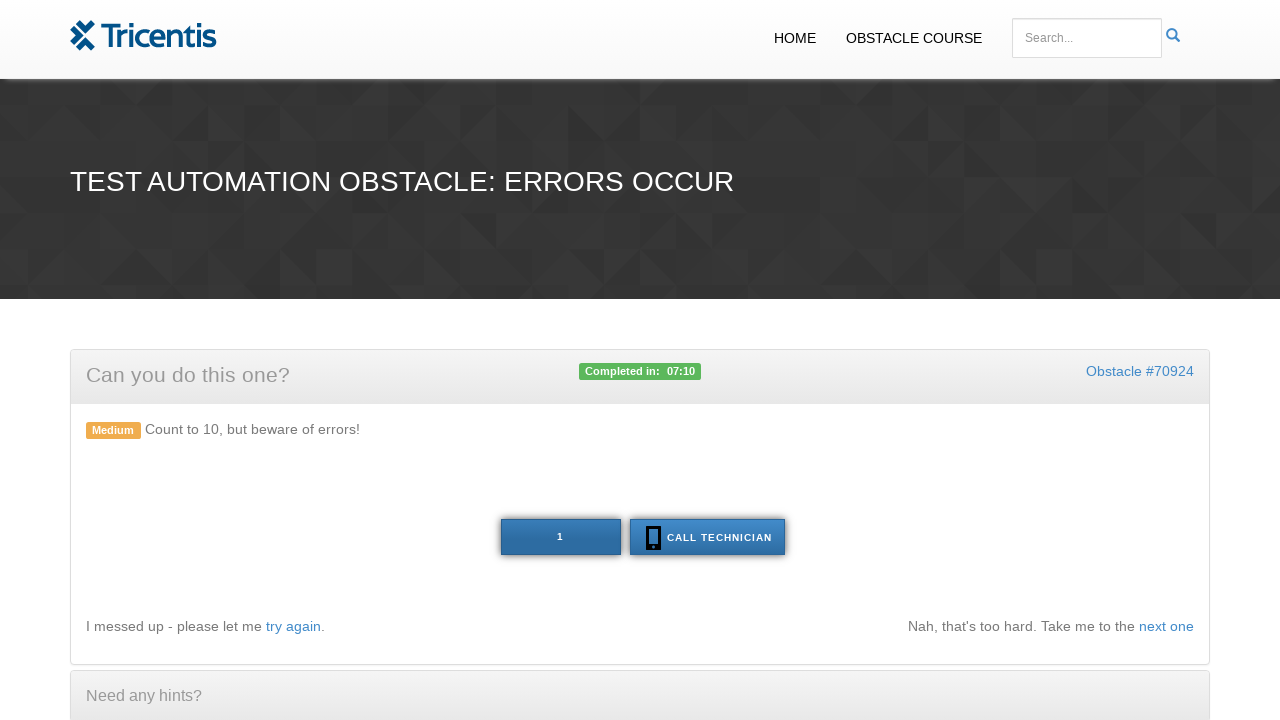

Clicked the button at (560, 537) on xpath=//button[@id='tech']/preceding-sibling::button
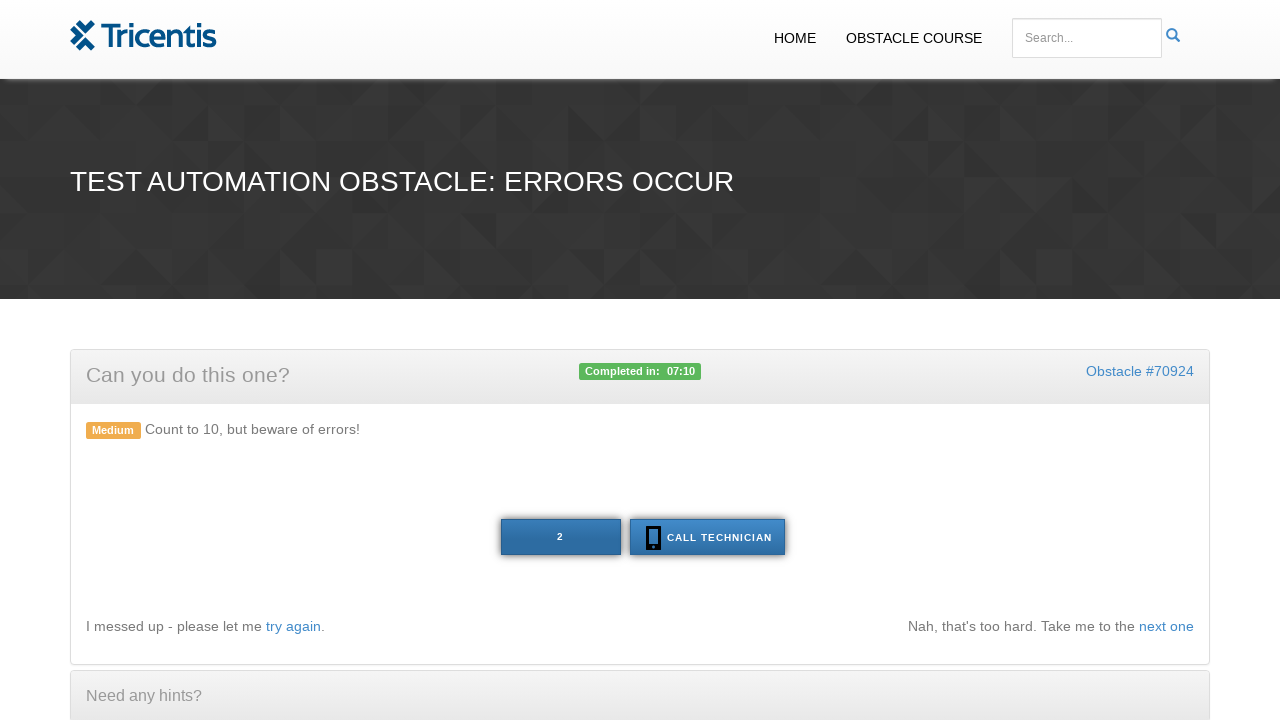

Retrieved button text: '2'
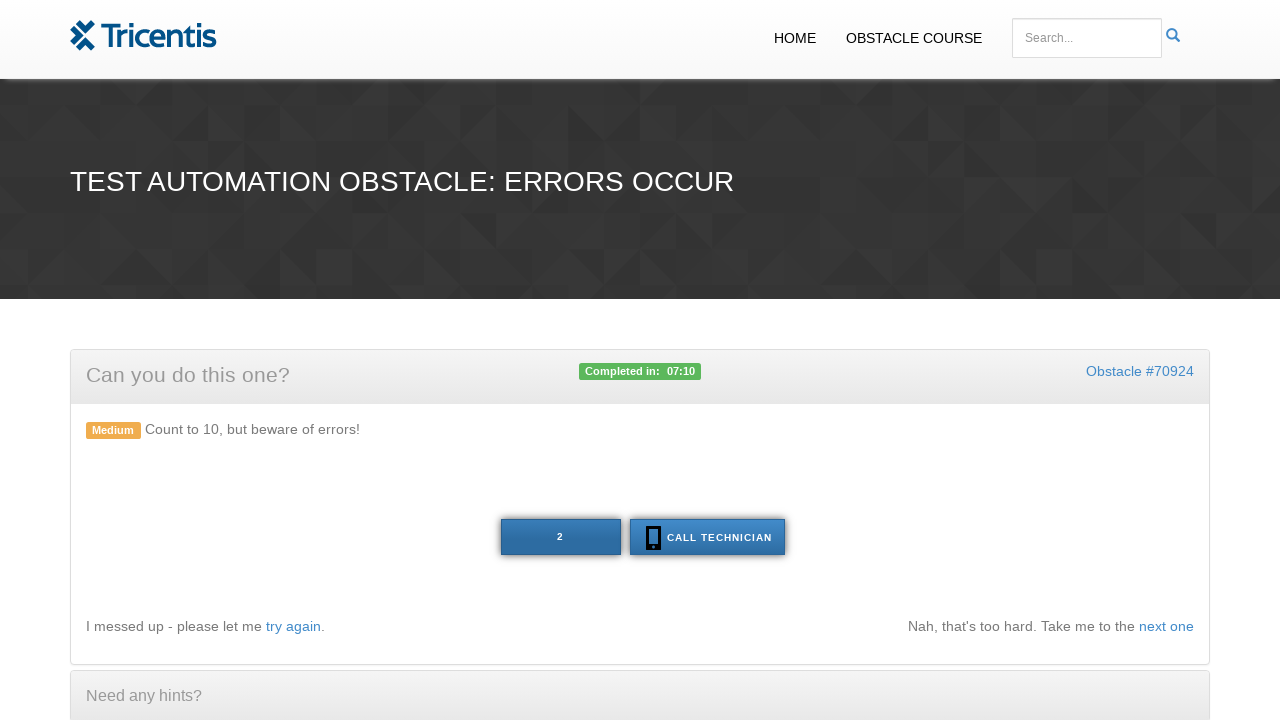

Waited 100ms before next iteration
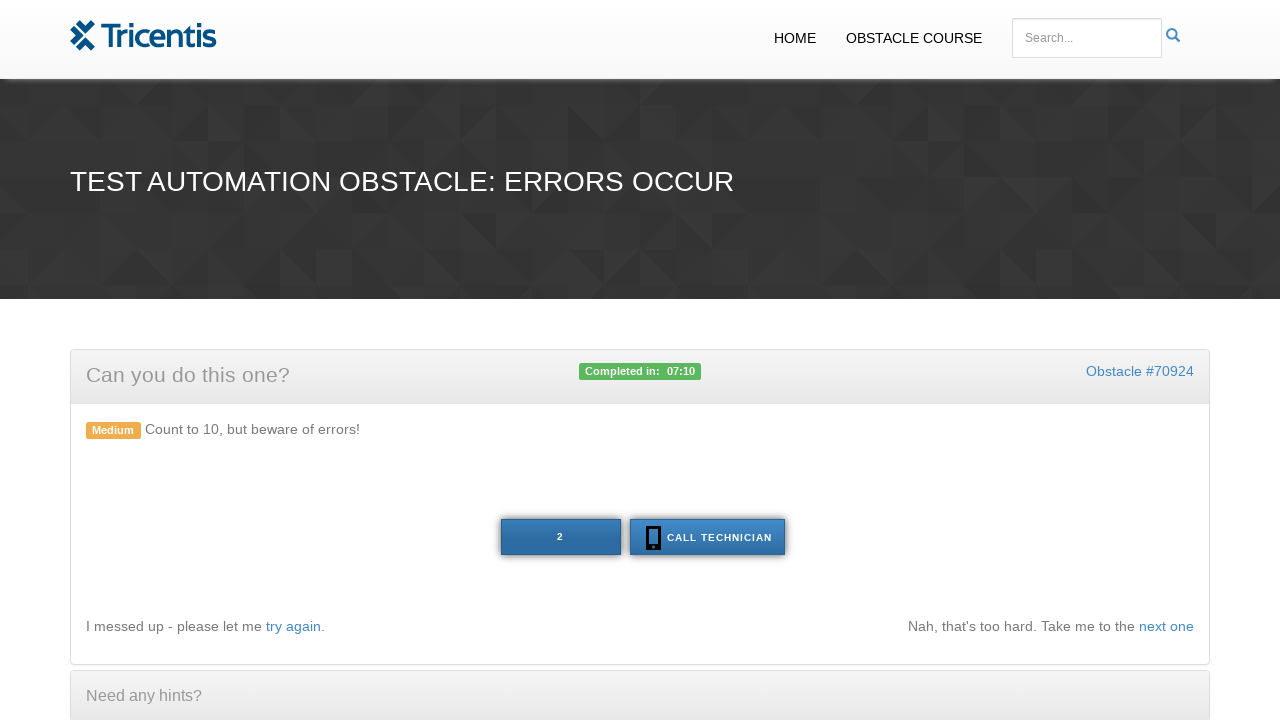

Clicked the button at (560, 537) on xpath=//button[@id='tech']/preceding-sibling::button
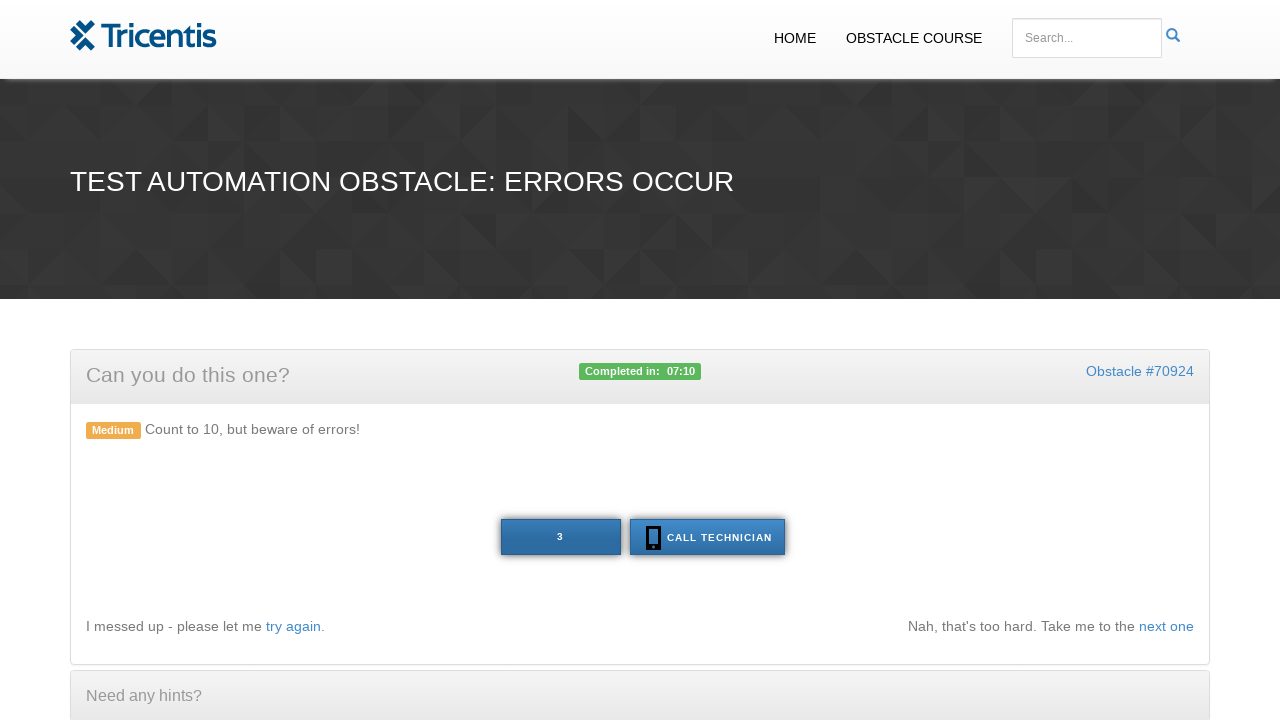

Retrieved button text: '3'
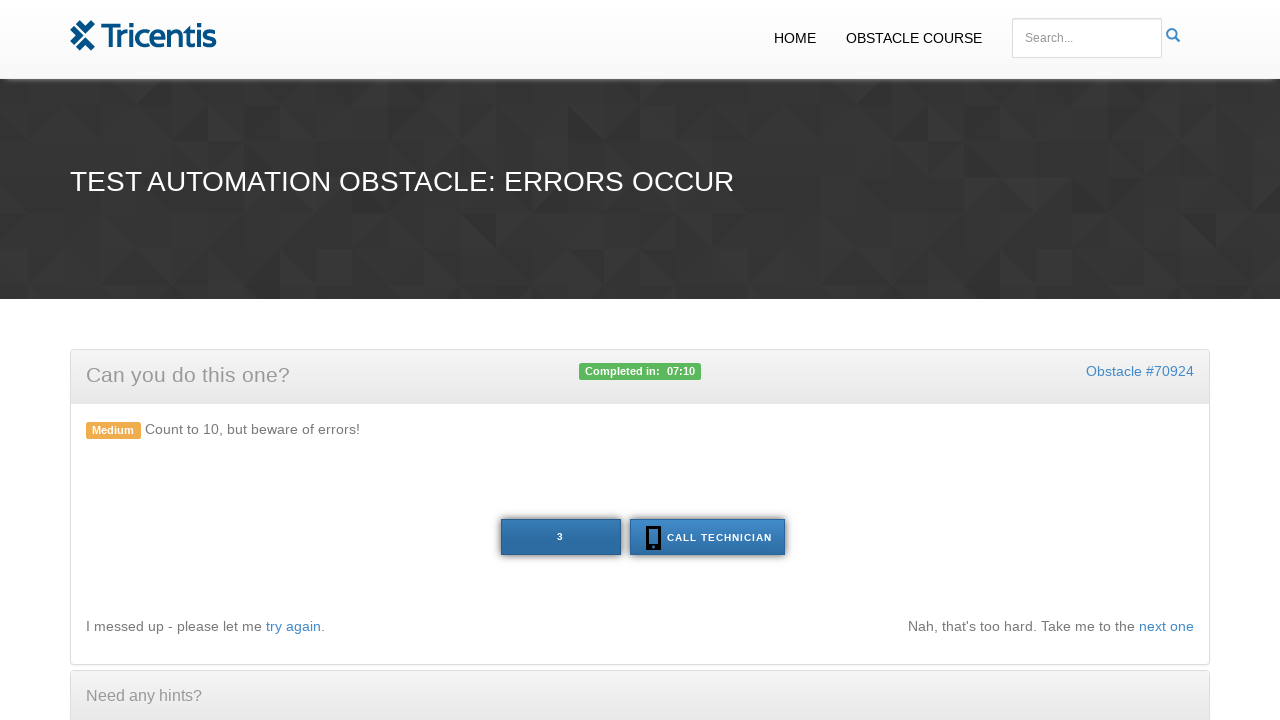

Waited 100ms before next iteration
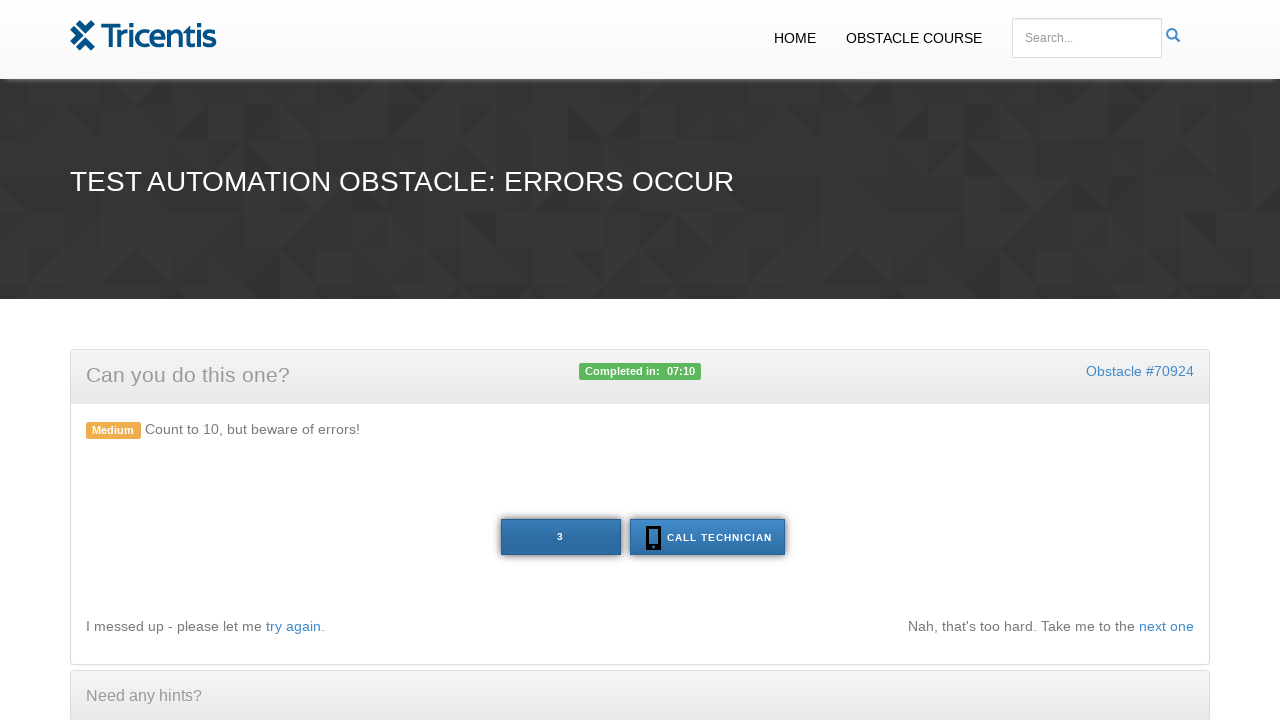

Clicked the button at (560, 537) on xpath=//button[@id='tech']/preceding-sibling::button
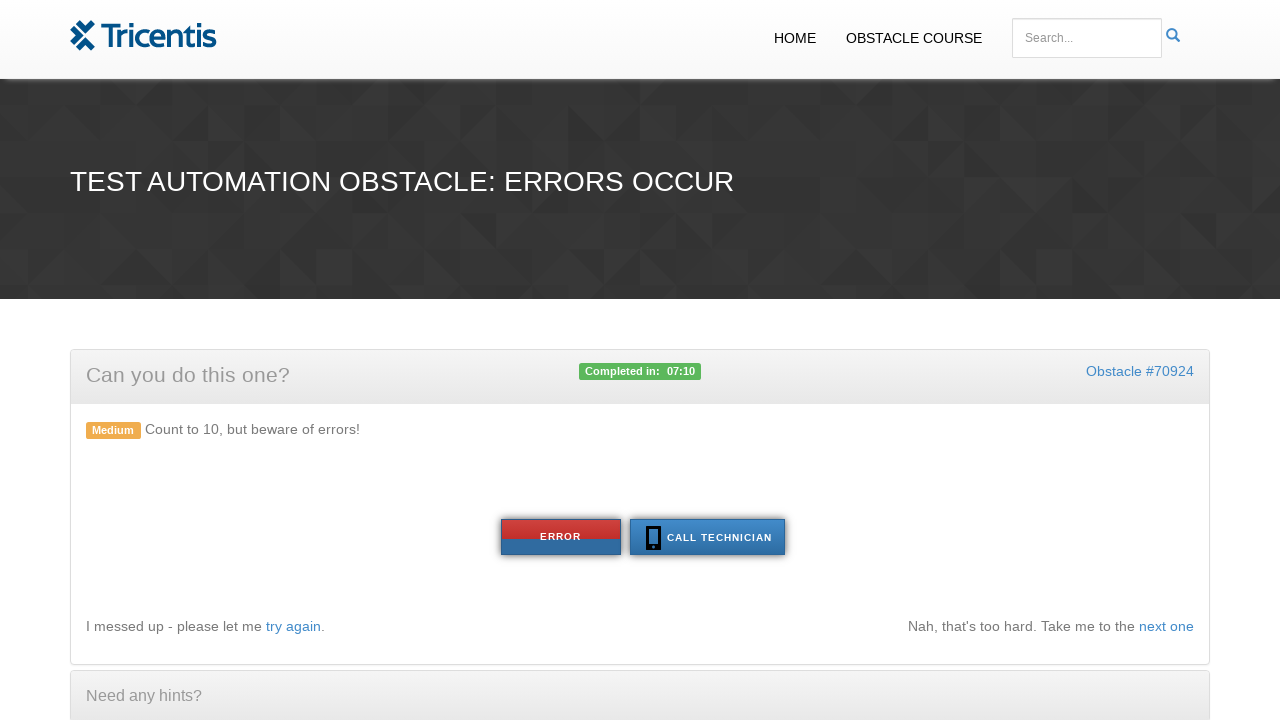

Retrieved button text: 'ERROR'
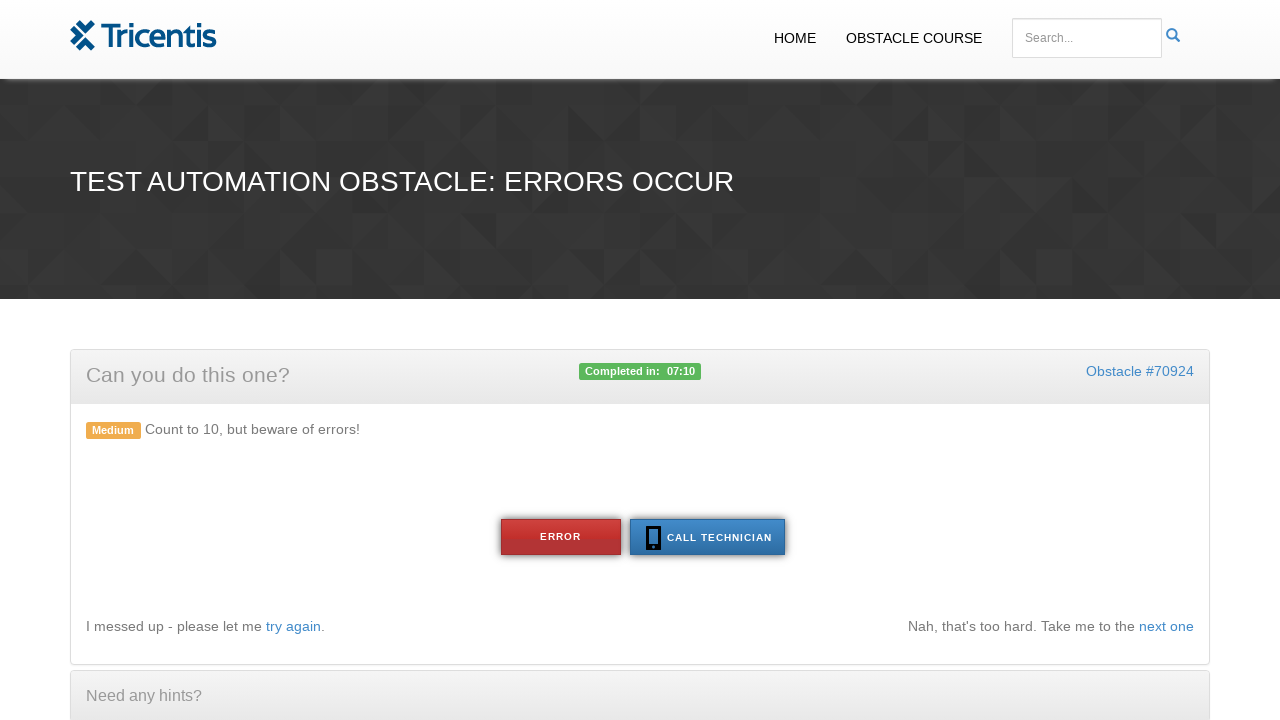

Button showed ERROR state, clicked tech button at (707, 537) on #tech
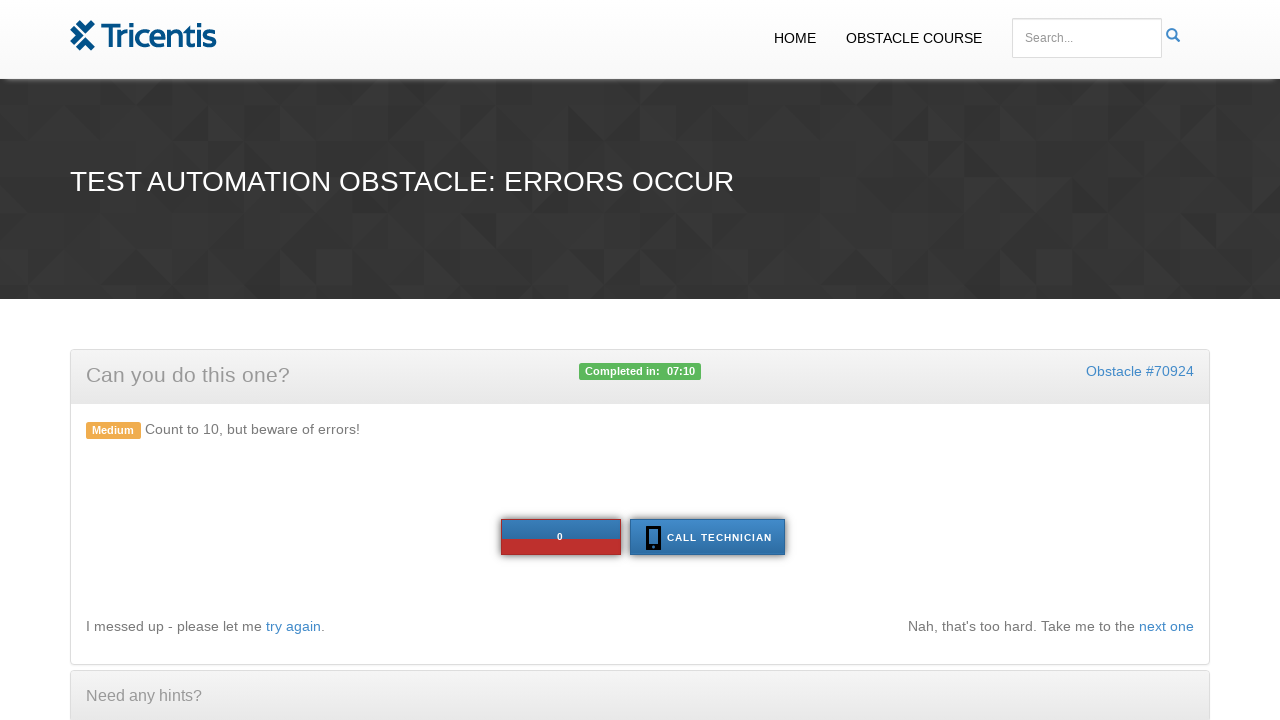

Waited 100ms before next iteration
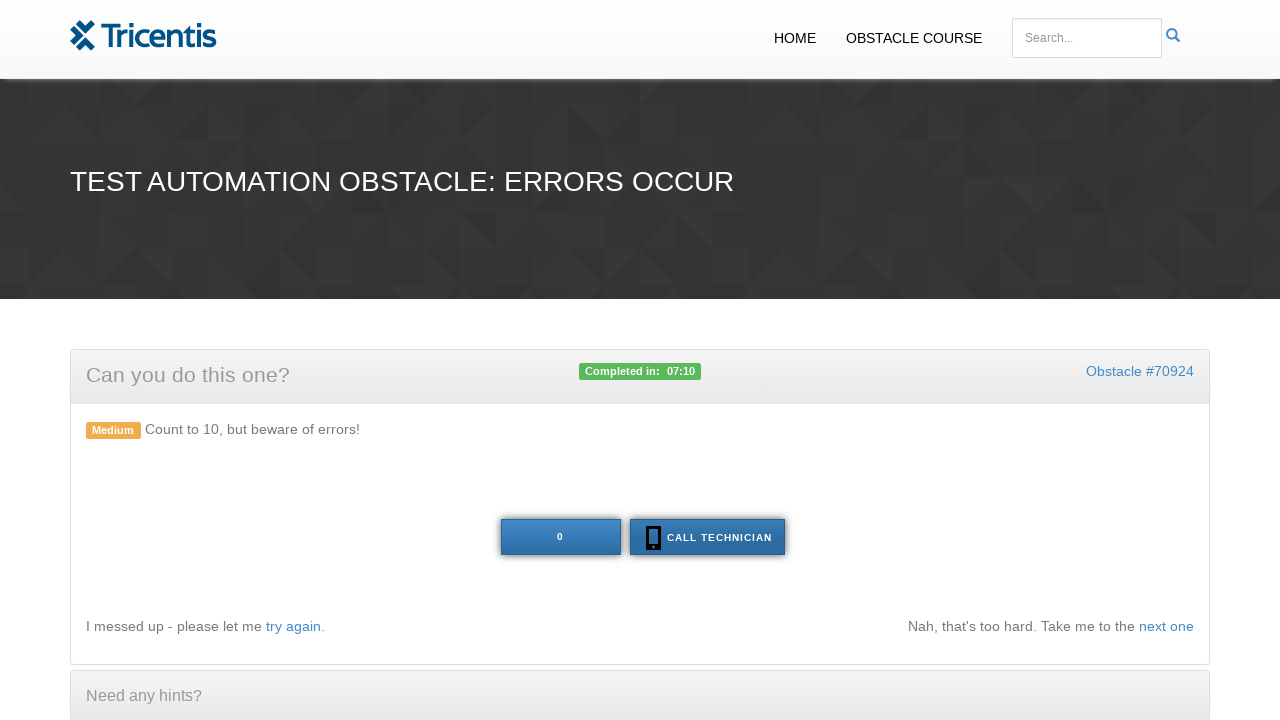

Clicked the button at (560, 537) on xpath=//button[@id='tech']/preceding-sibling::button
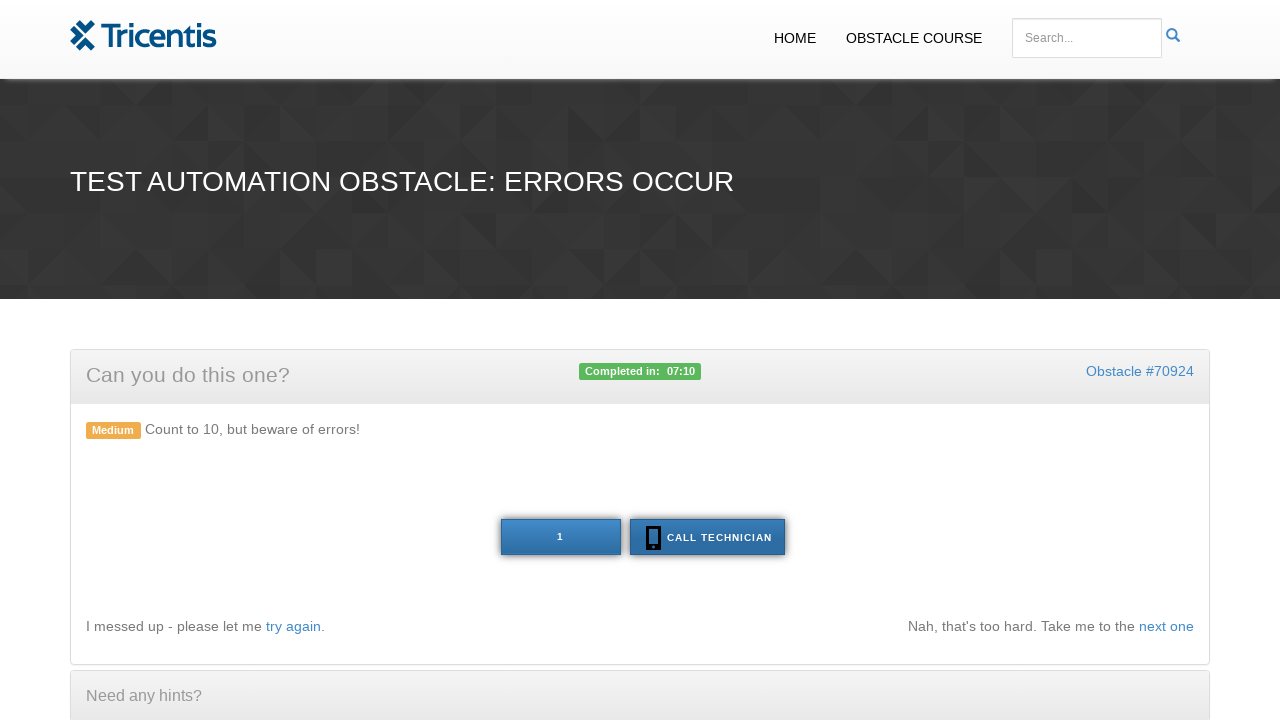

Retrieved button text: '1'
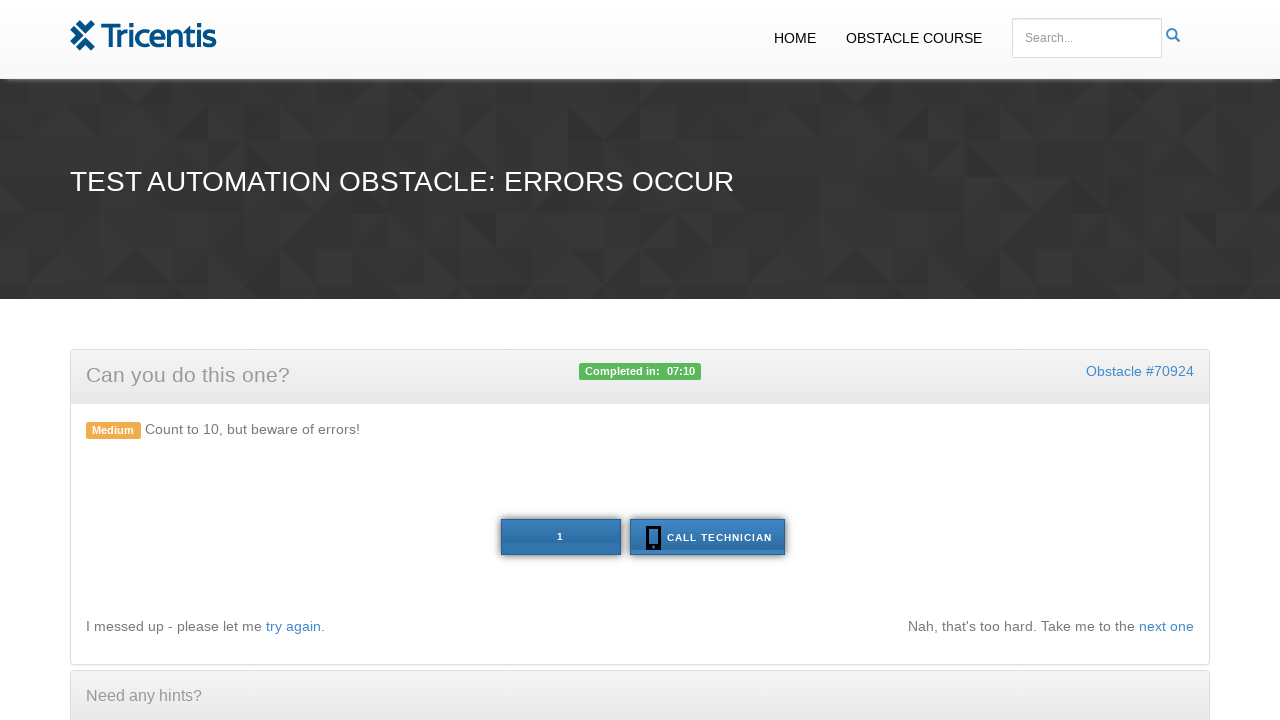

Waited 100ms before next iteration
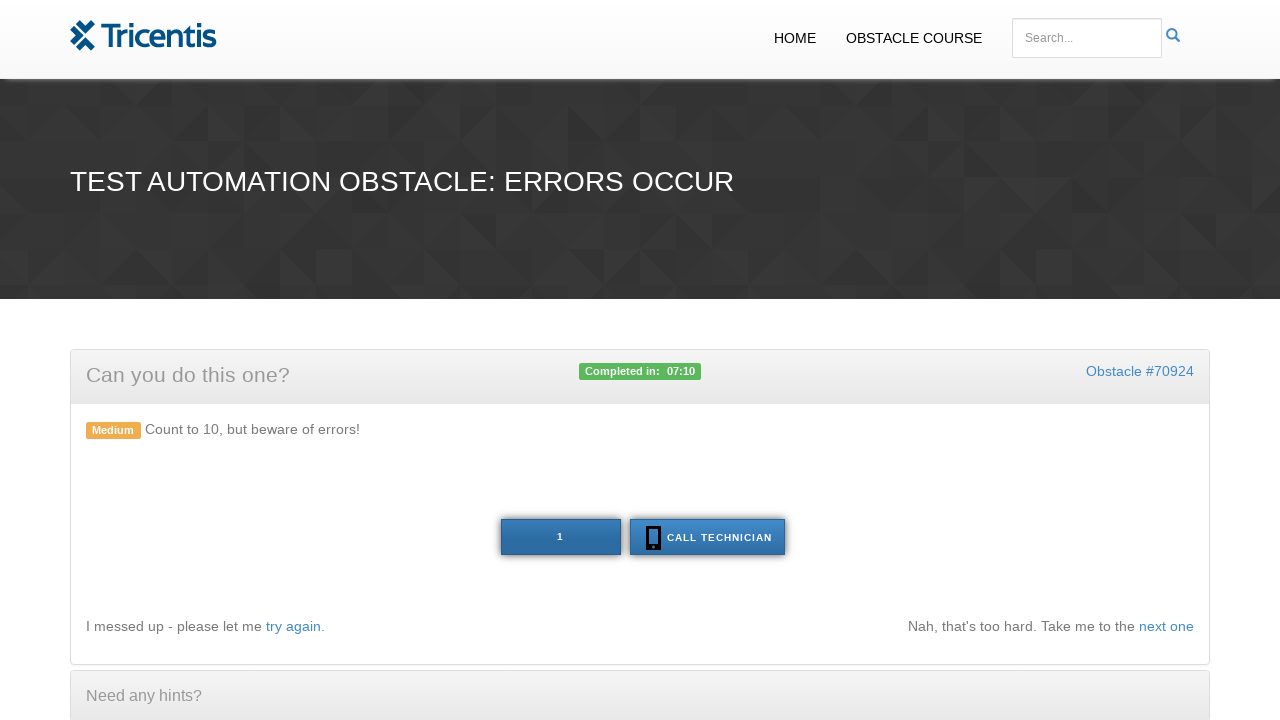

Clicked the button at (560, 537) on xpath=//button[@id='tech']/preceding-sibling::button
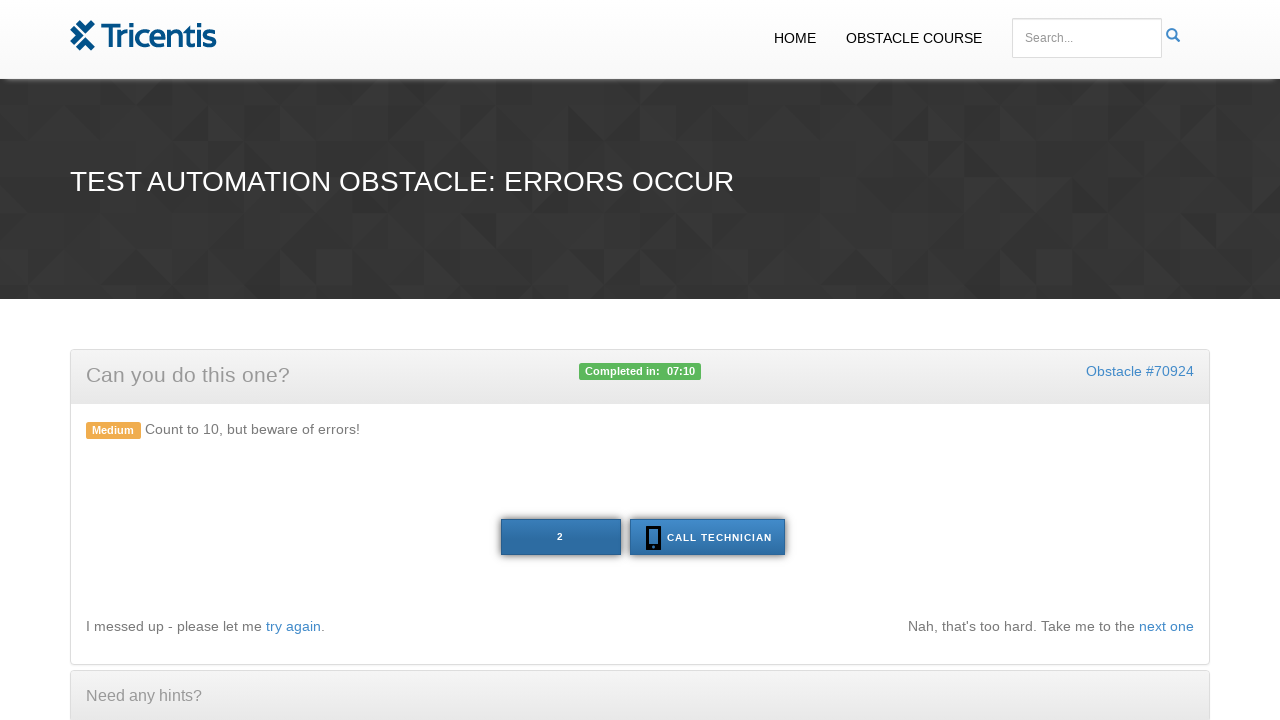

Retrieved button text: '2'
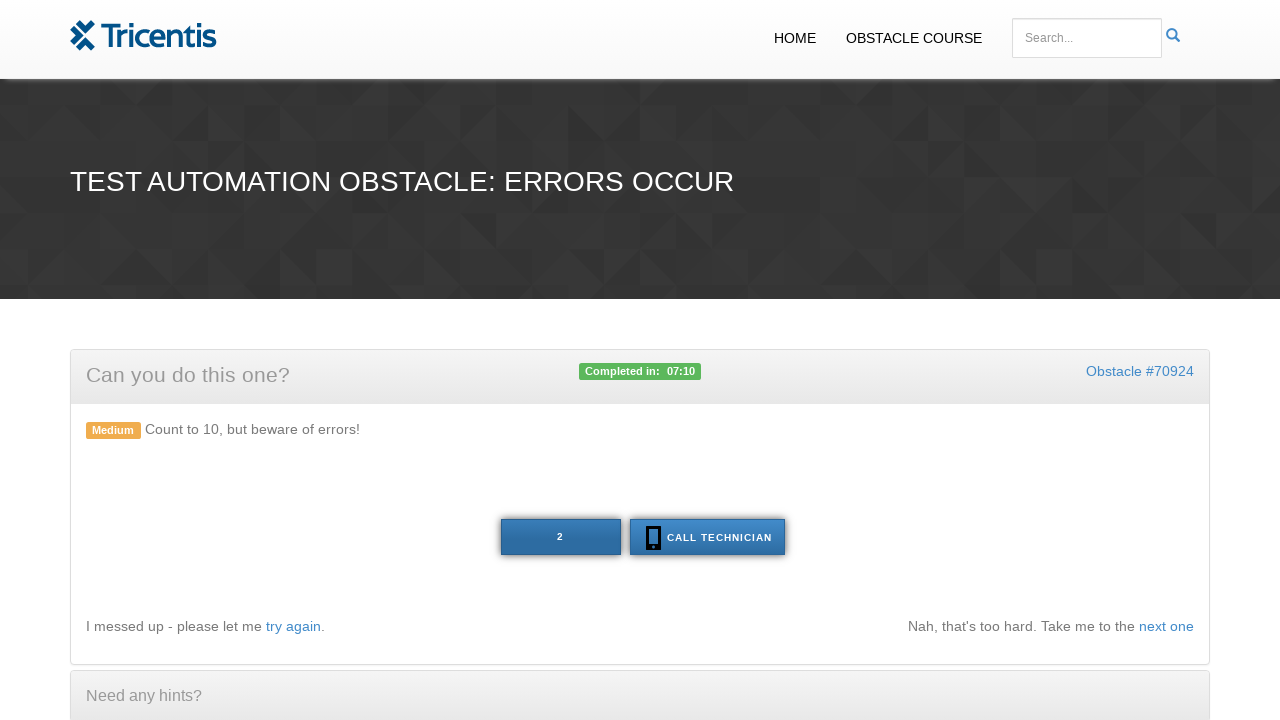

Waited 100ms before next iteration
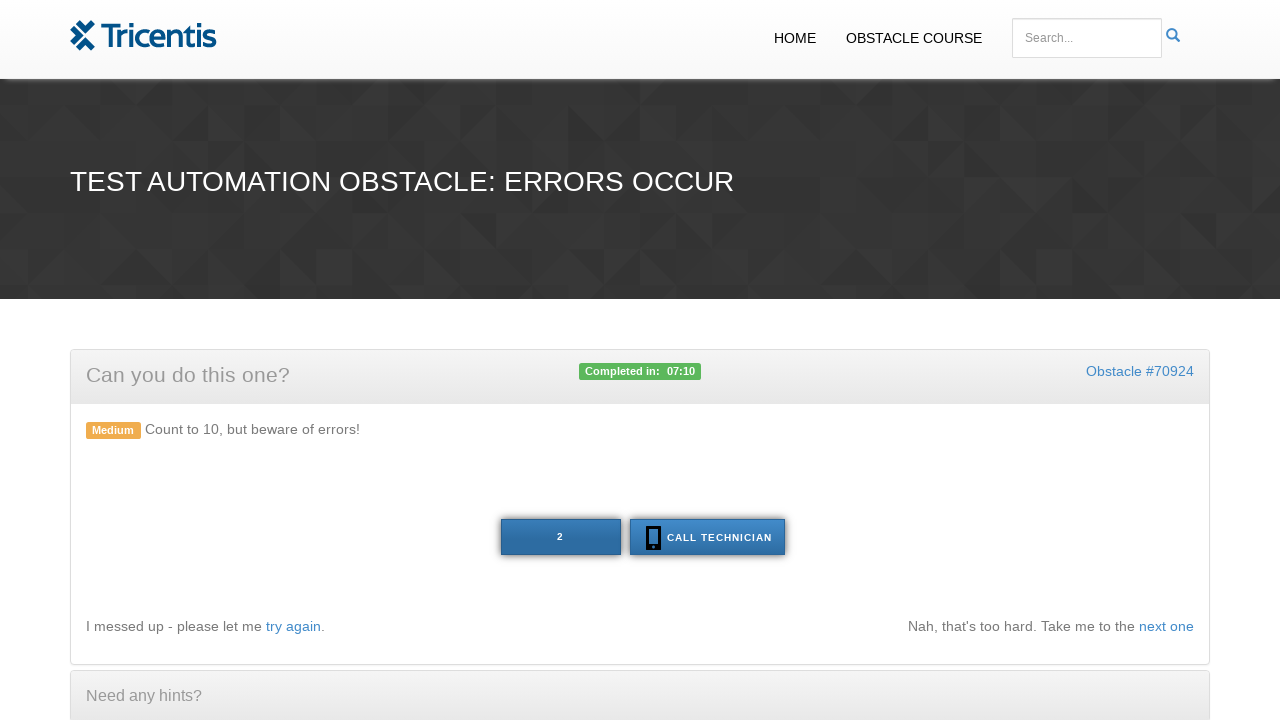

Clicked the button at (560, 537) on xpath=//button[@id='tech']/preceding-sibling::button
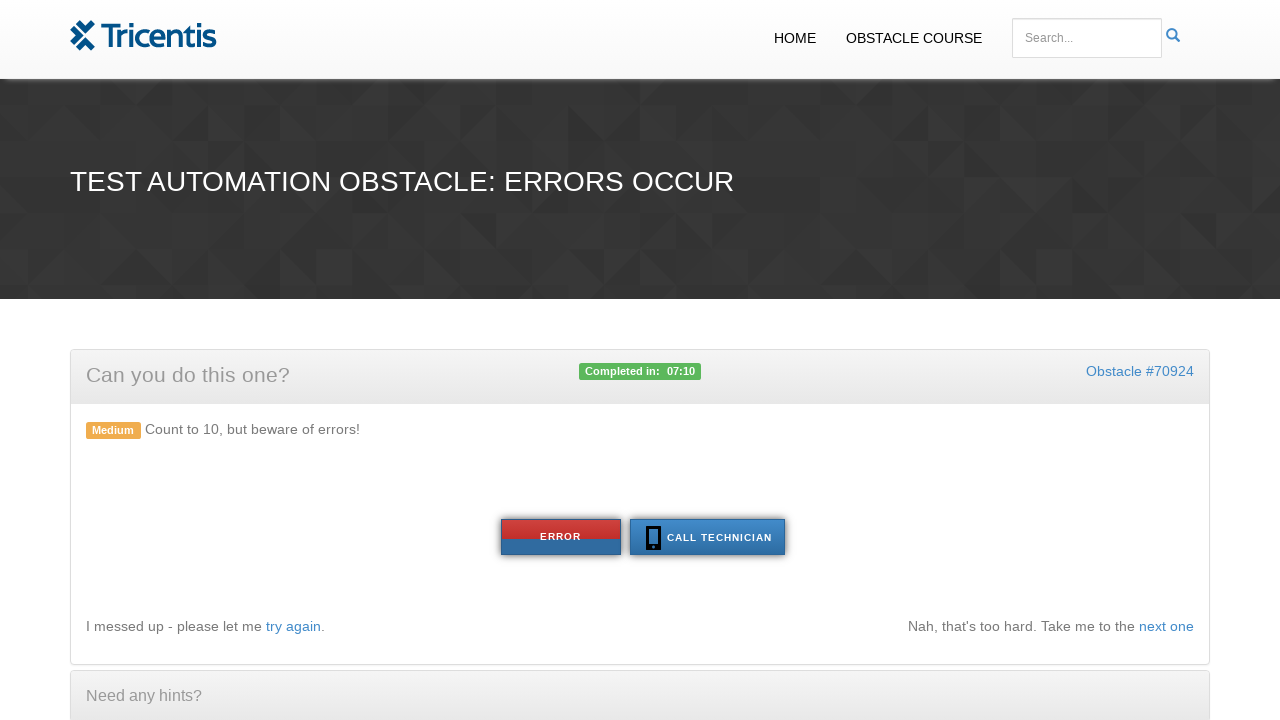

Retrieved button text: 'ERROR'
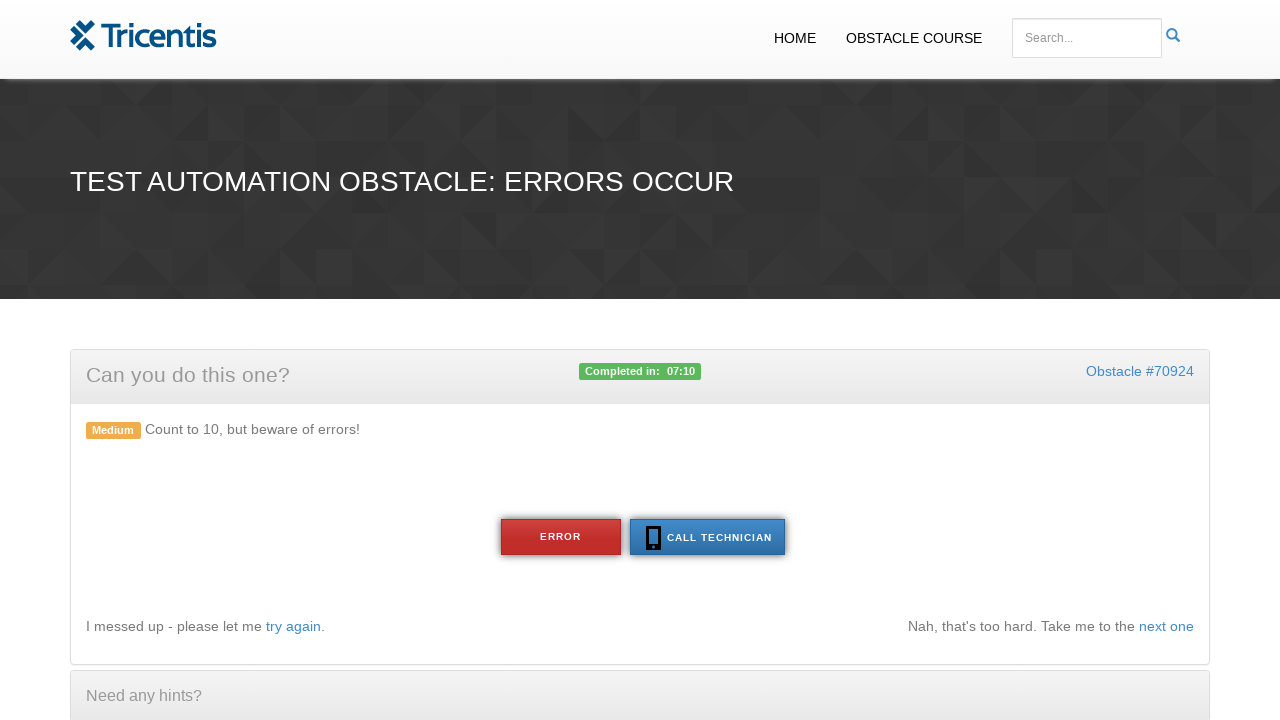

Button showed ERROR state, clicked tech button at (707, 537) on #tech
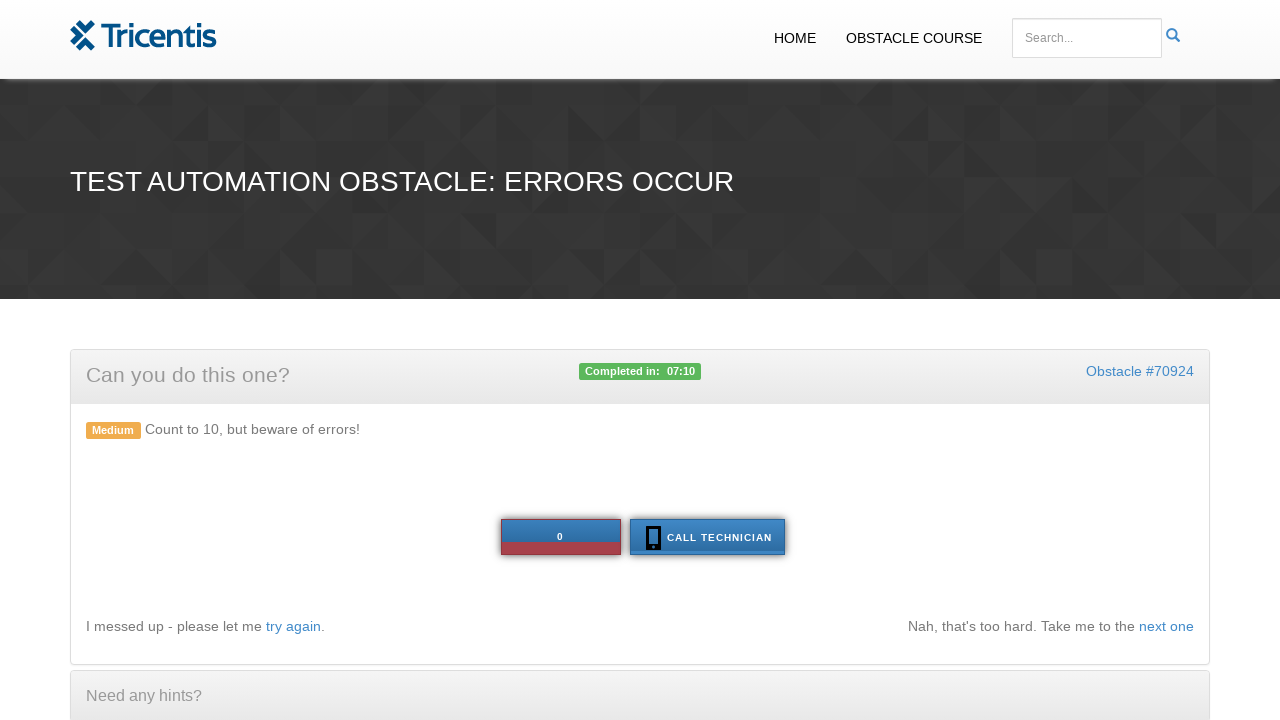

Waited 100ms before next iteration
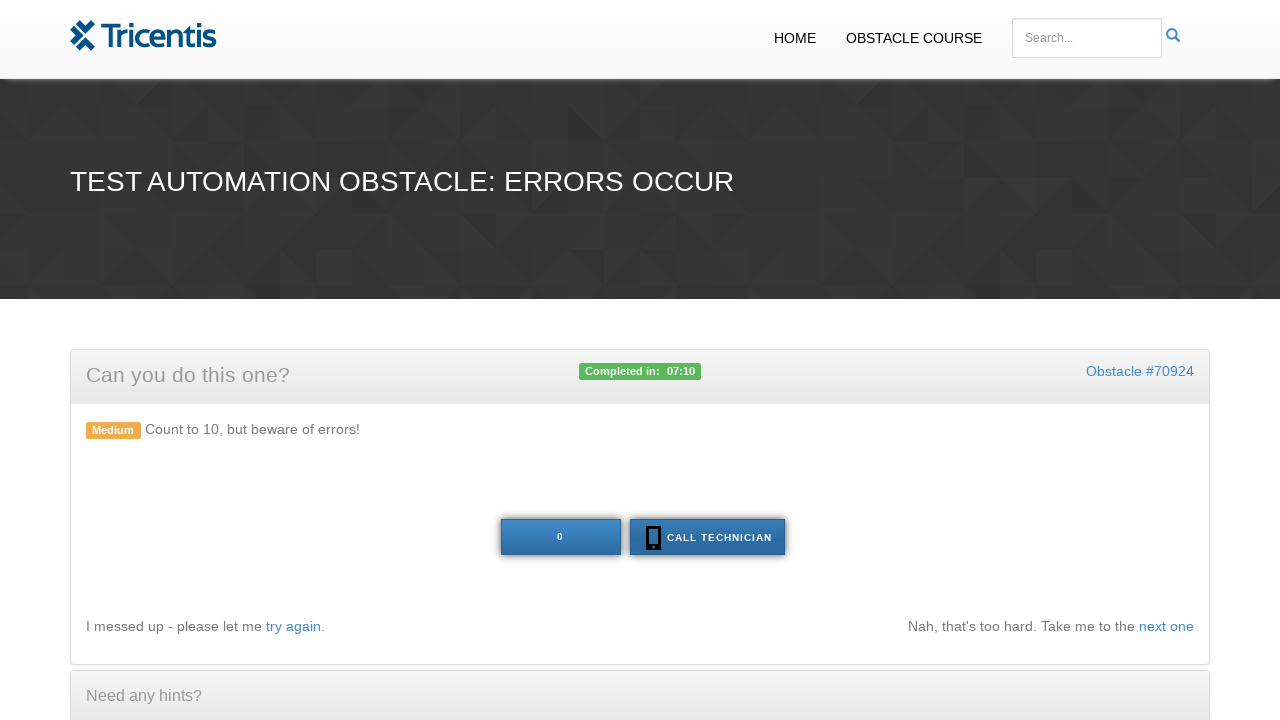

Clicked the button at (560, 537) on xpath=//button[@id='tech']/preceding-sibling::button
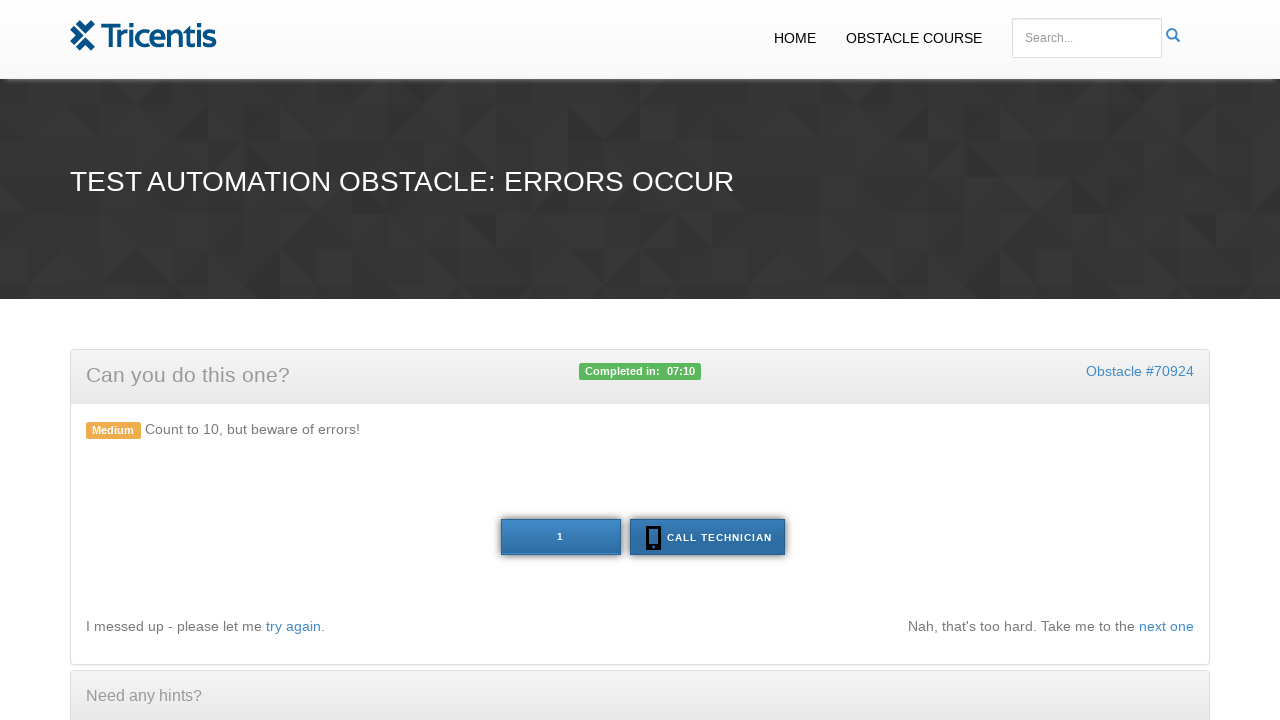

Retrieved button text: '1'
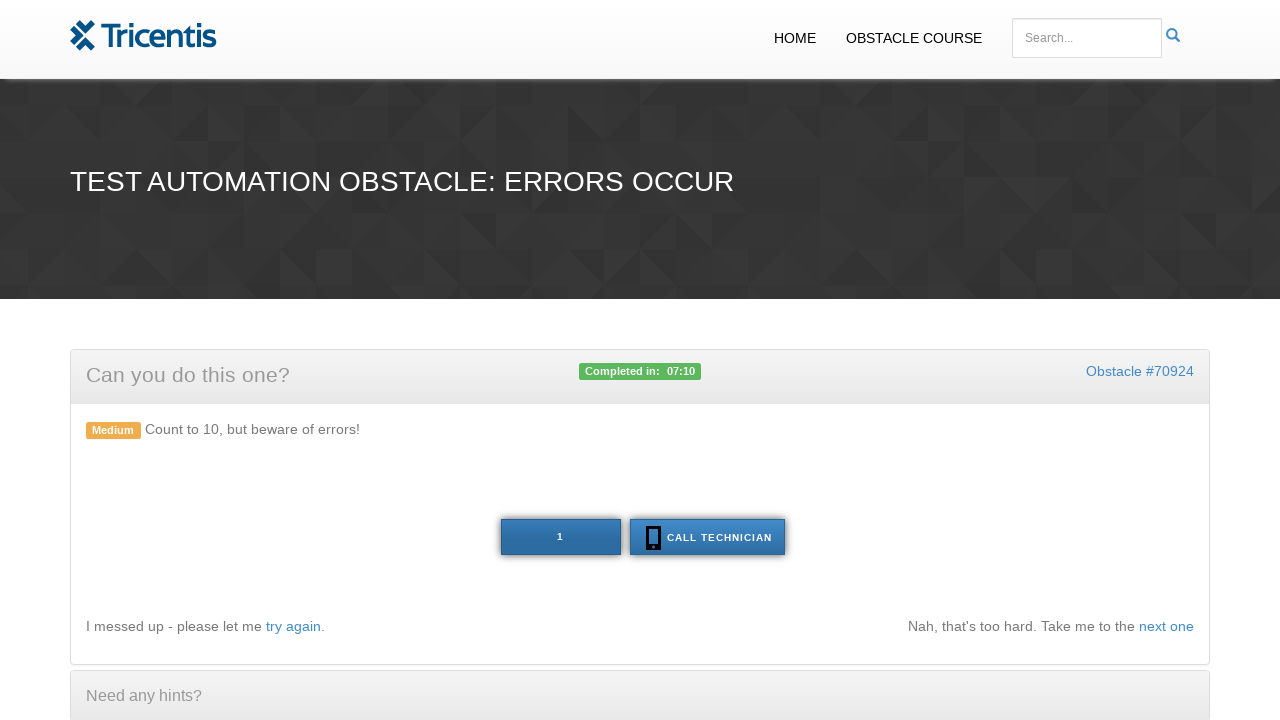

Waited 100ms before next iteration
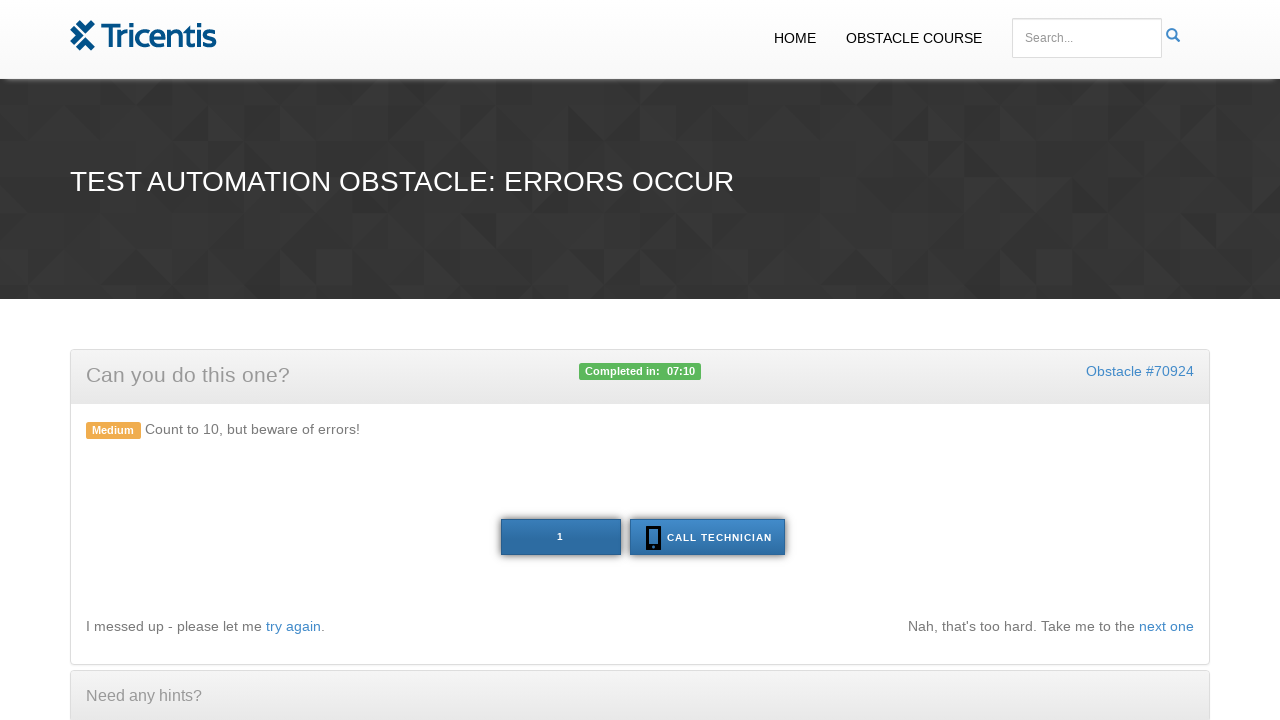

Clicked the button at (560, 537) on xpath=//button[@id='tech']/preceding-sibling::button
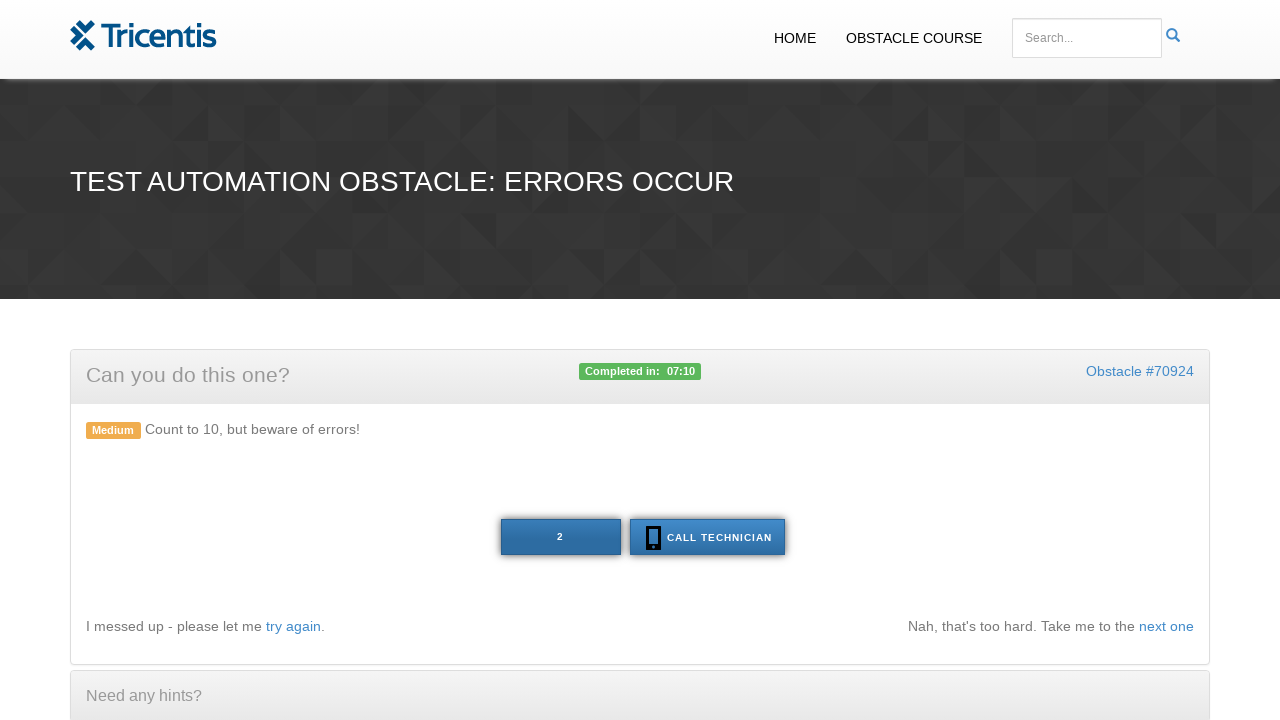

Retrieved button text: '2'
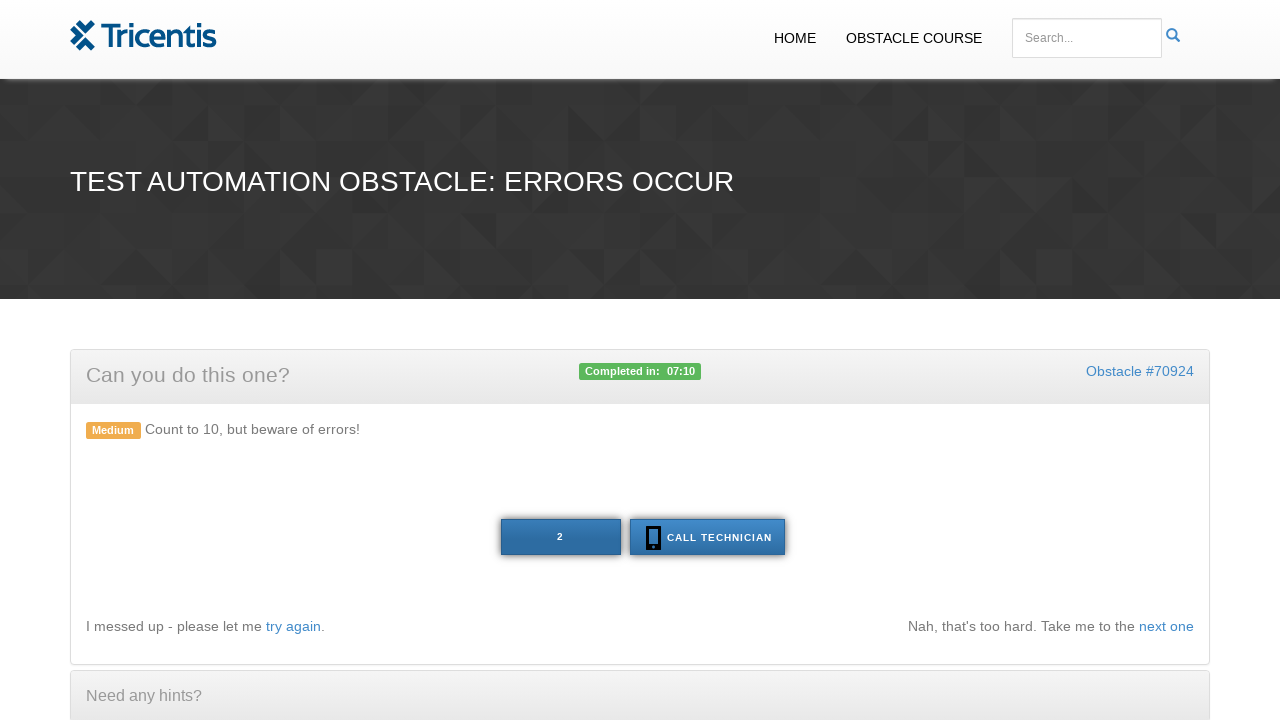

Waited 100ms before next iteration
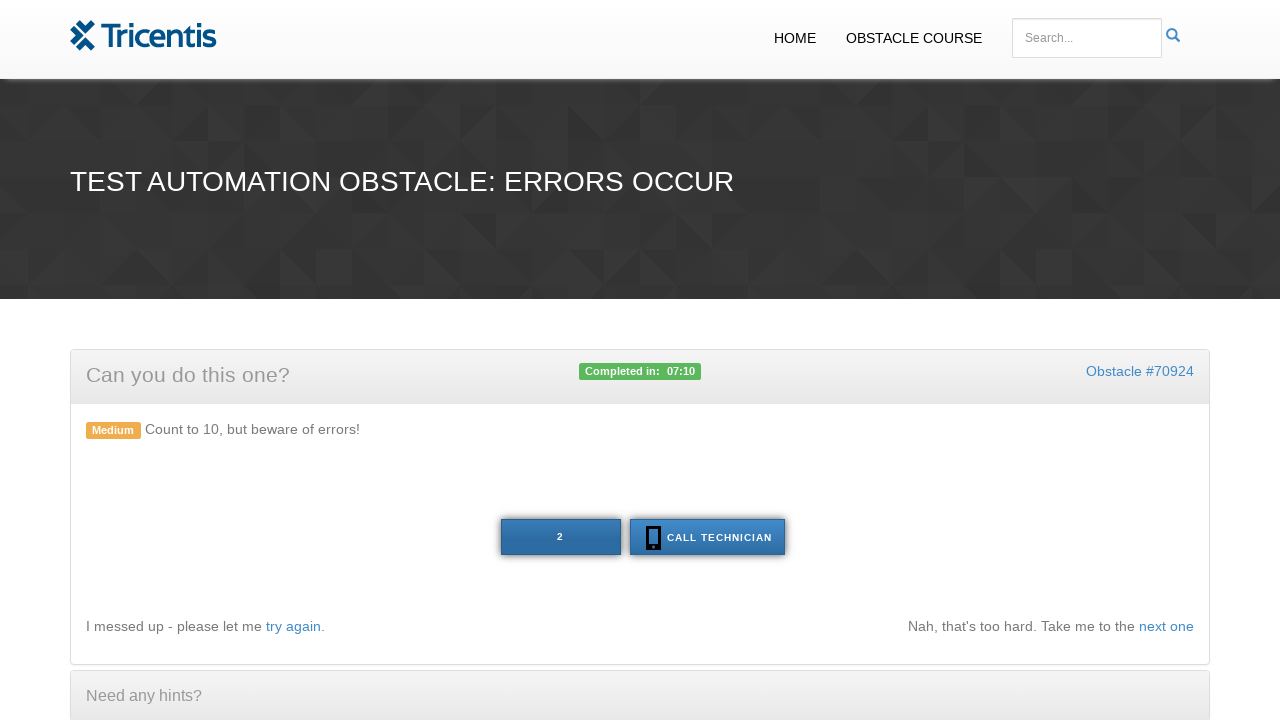

Clicked the button at (560, 537) on xpath=//button[@id='tech']/preceding-sibling::button
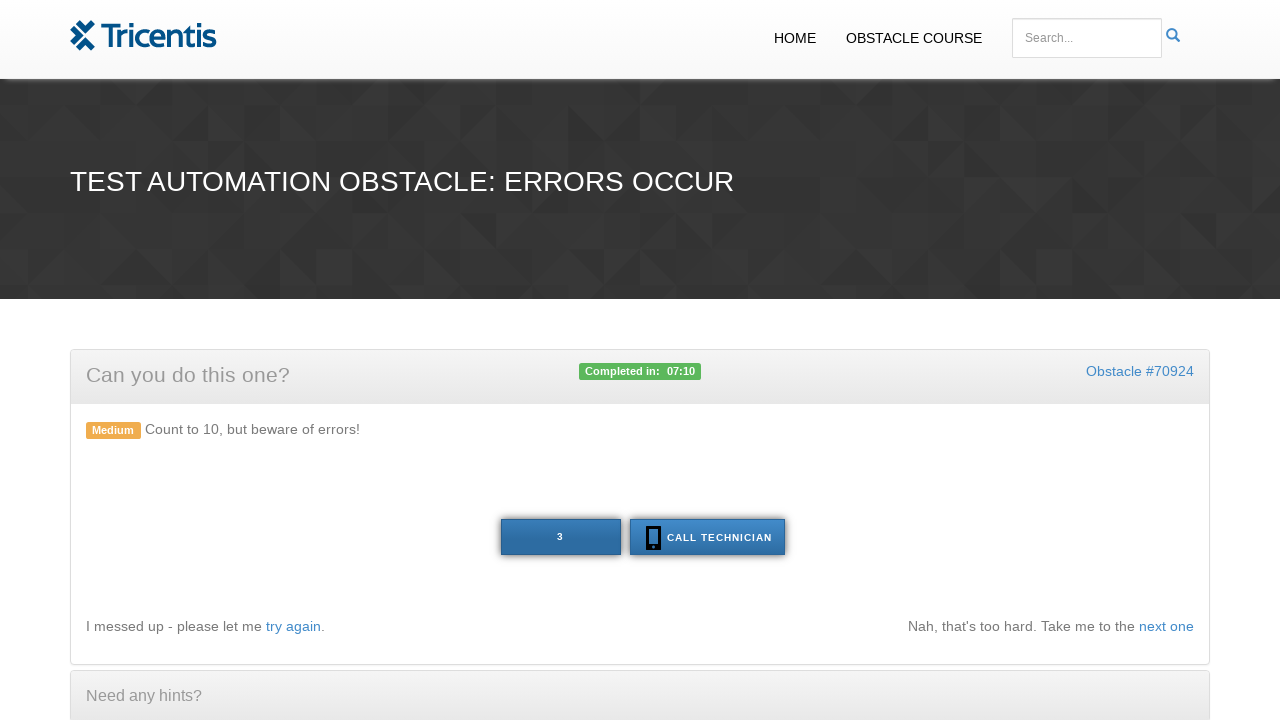

Retrieved button text: '3'
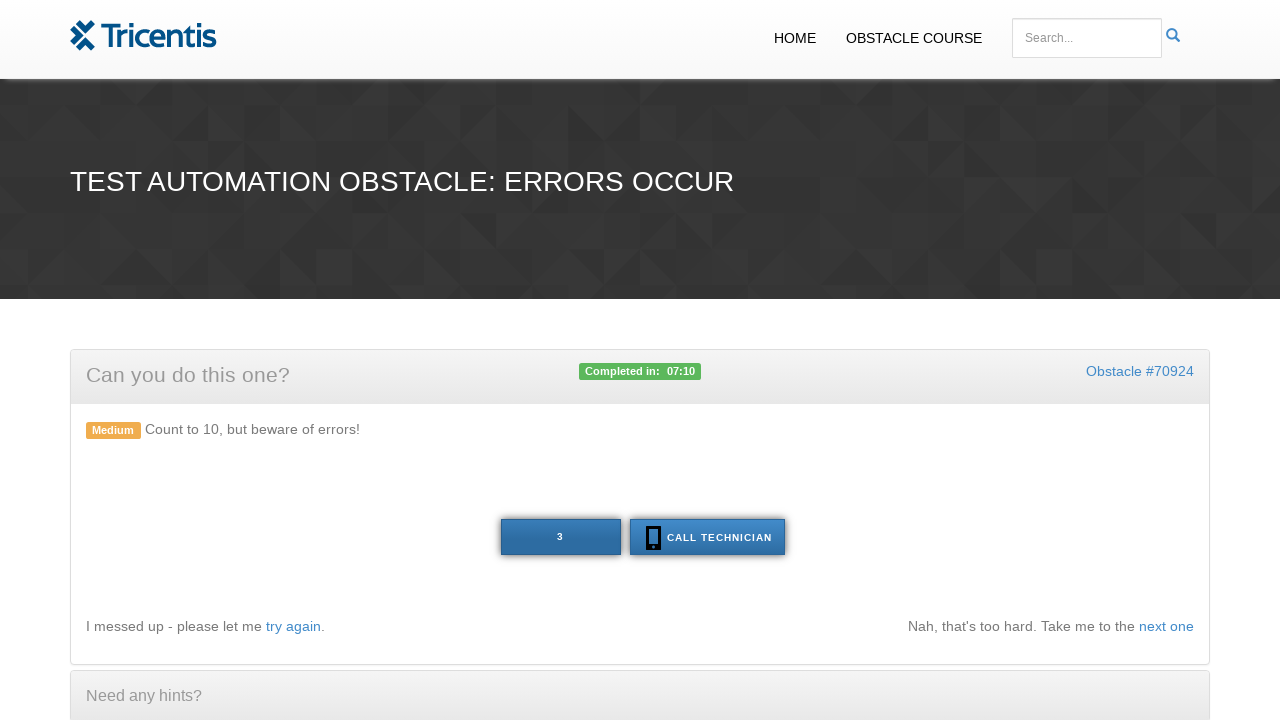

Waited 100ms before next iteration
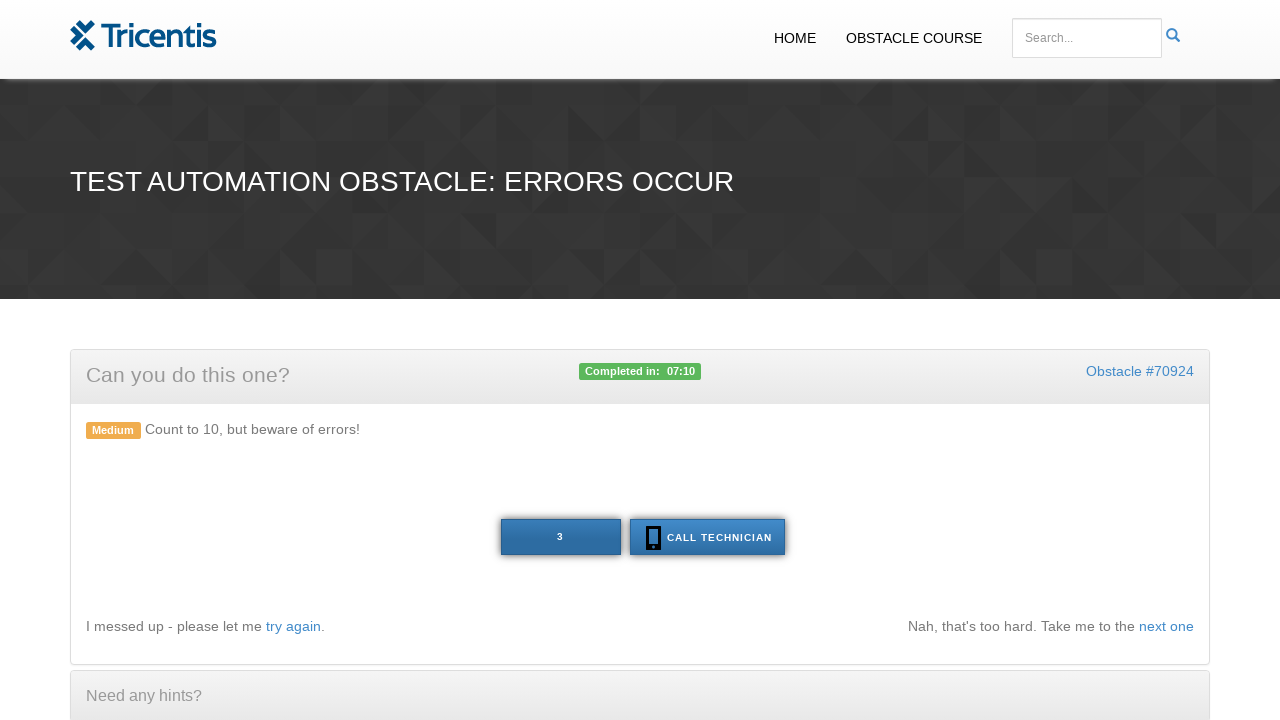

Clicked the button at (560, 537) on xpath=//button[@id='tech']/preceding-sibling::button
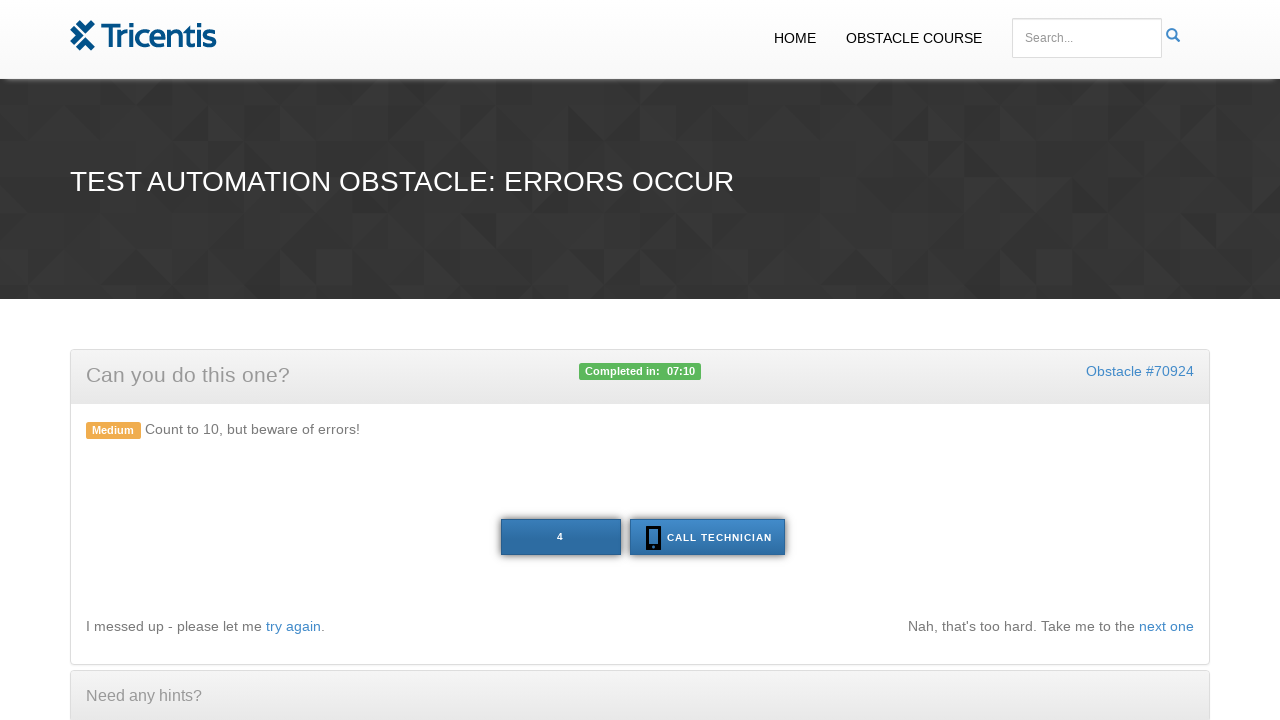

Retrieved button text: '4'
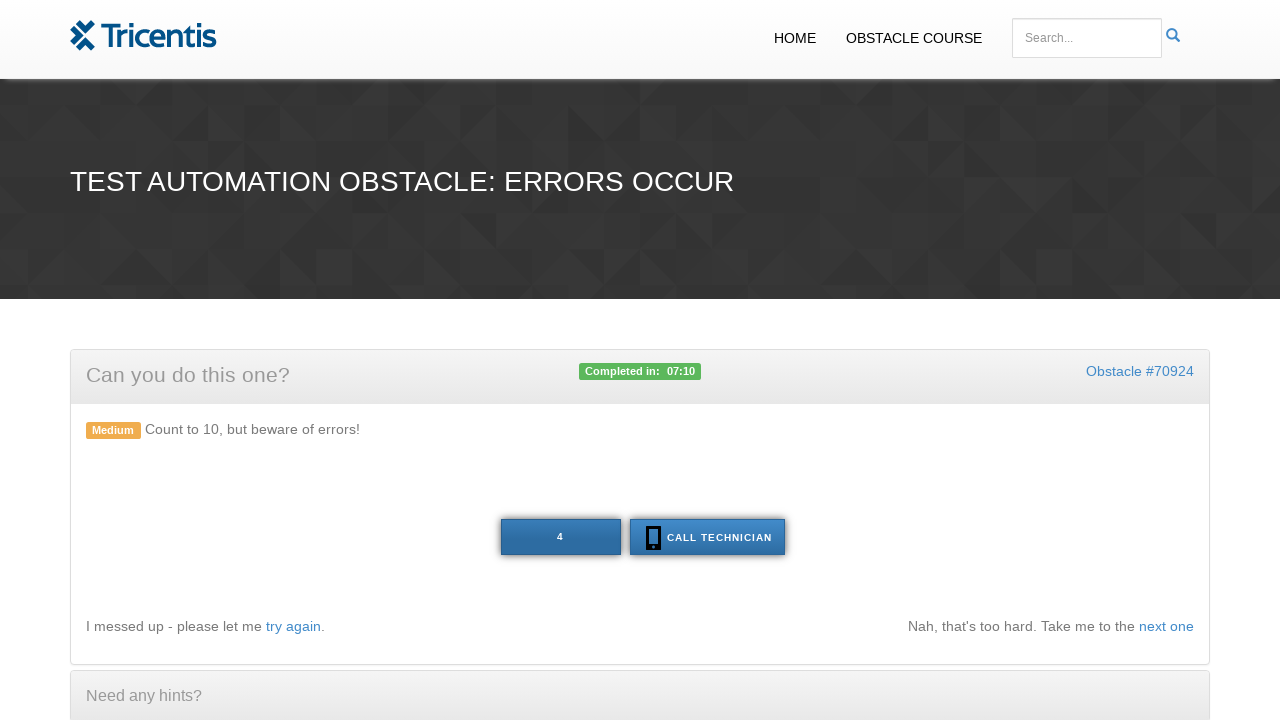

Waited 100ms before next iteration
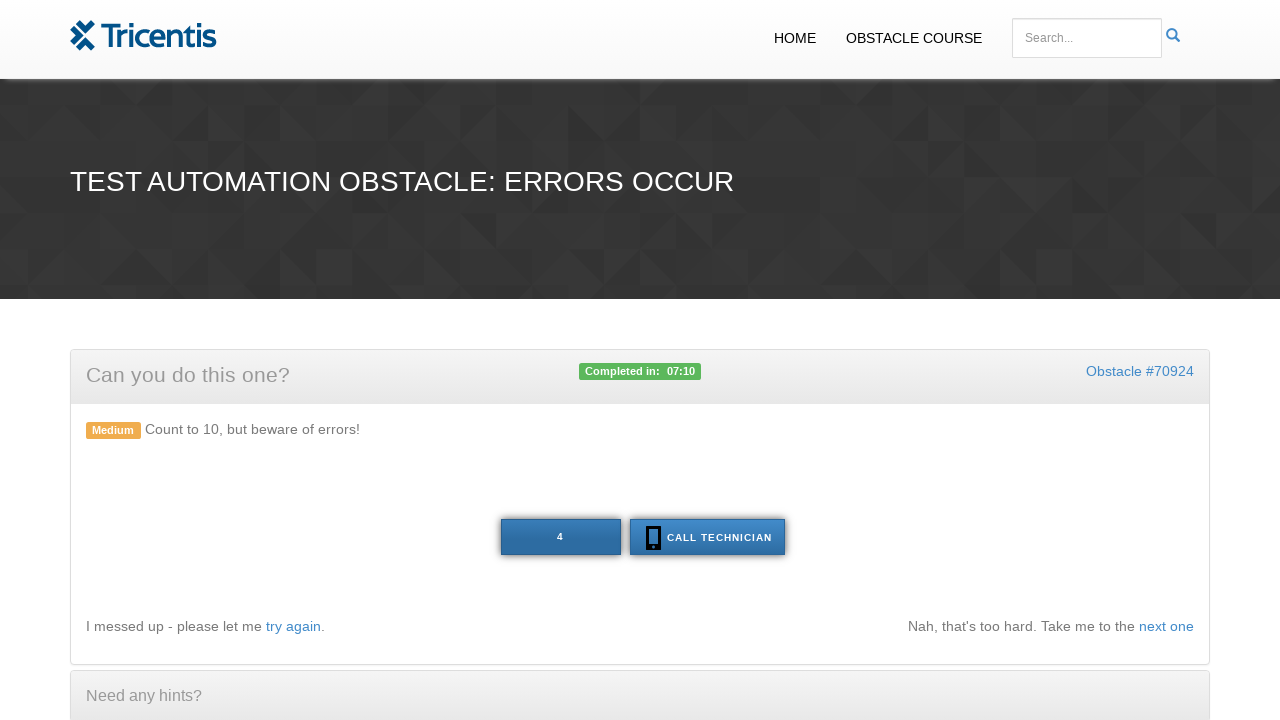

Clicked the button at (560, 537) on xpath=//button[@id='tech']/preceding-sibling::button
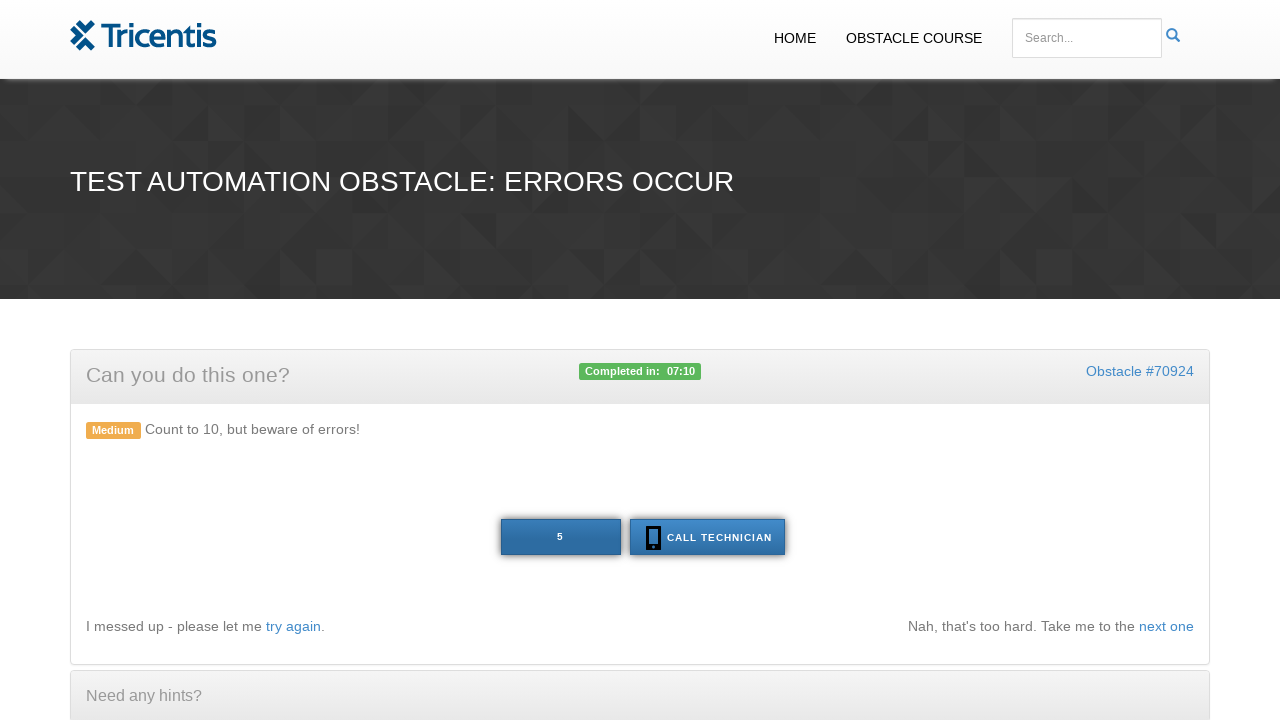

Retrieved button text: '5'
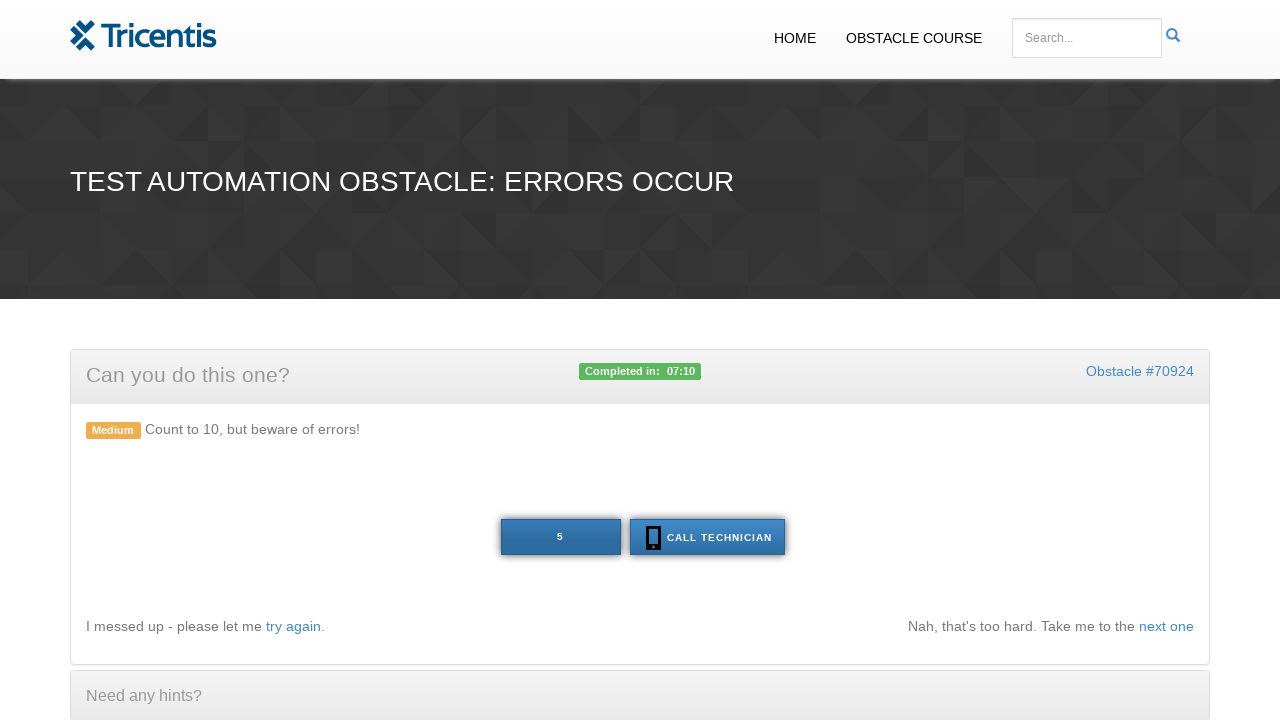

Waited 100ms before next iteration
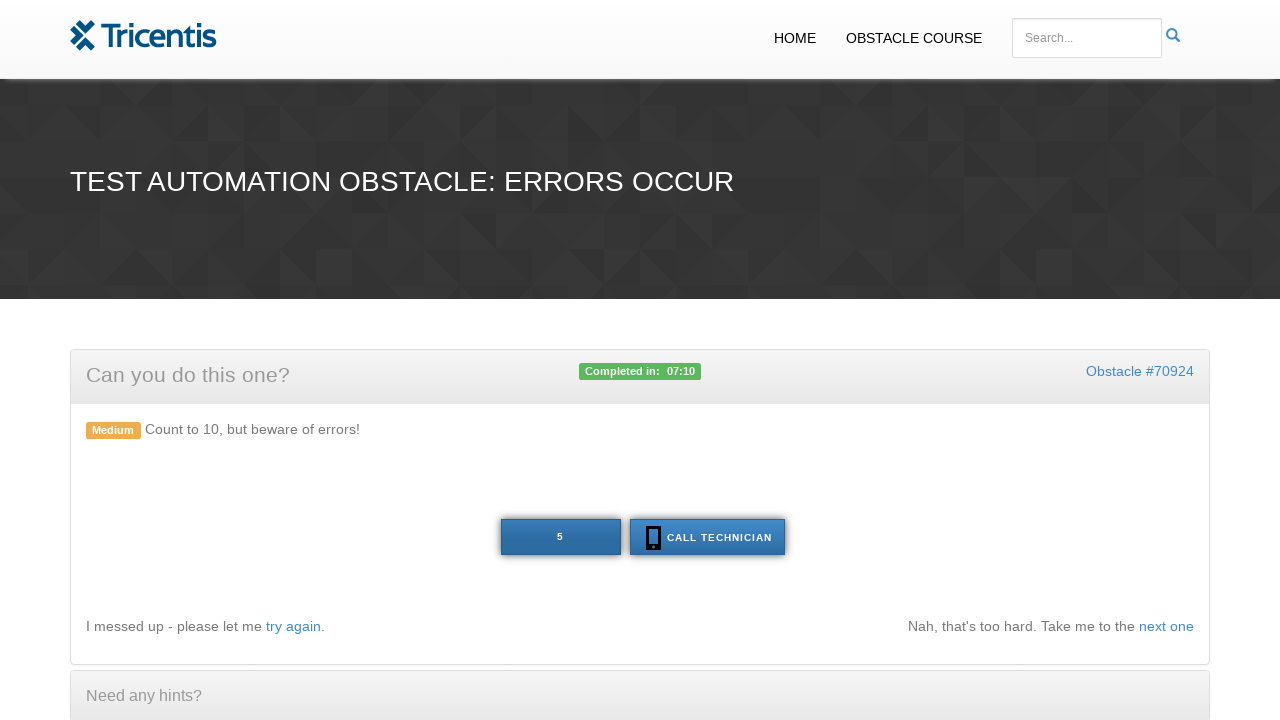

Clicked the button at (560, 537) on xpath=//button[@id='tech']/preceding-sibling::button
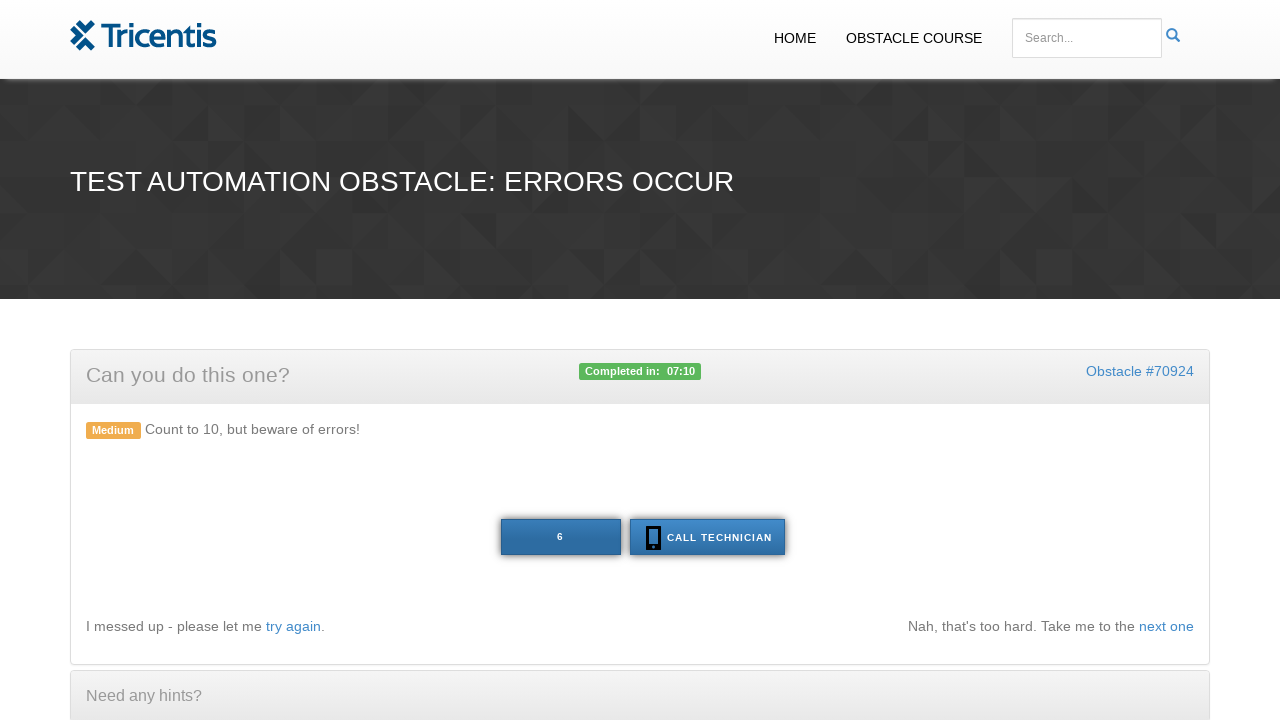

Retrieved button text: '6'
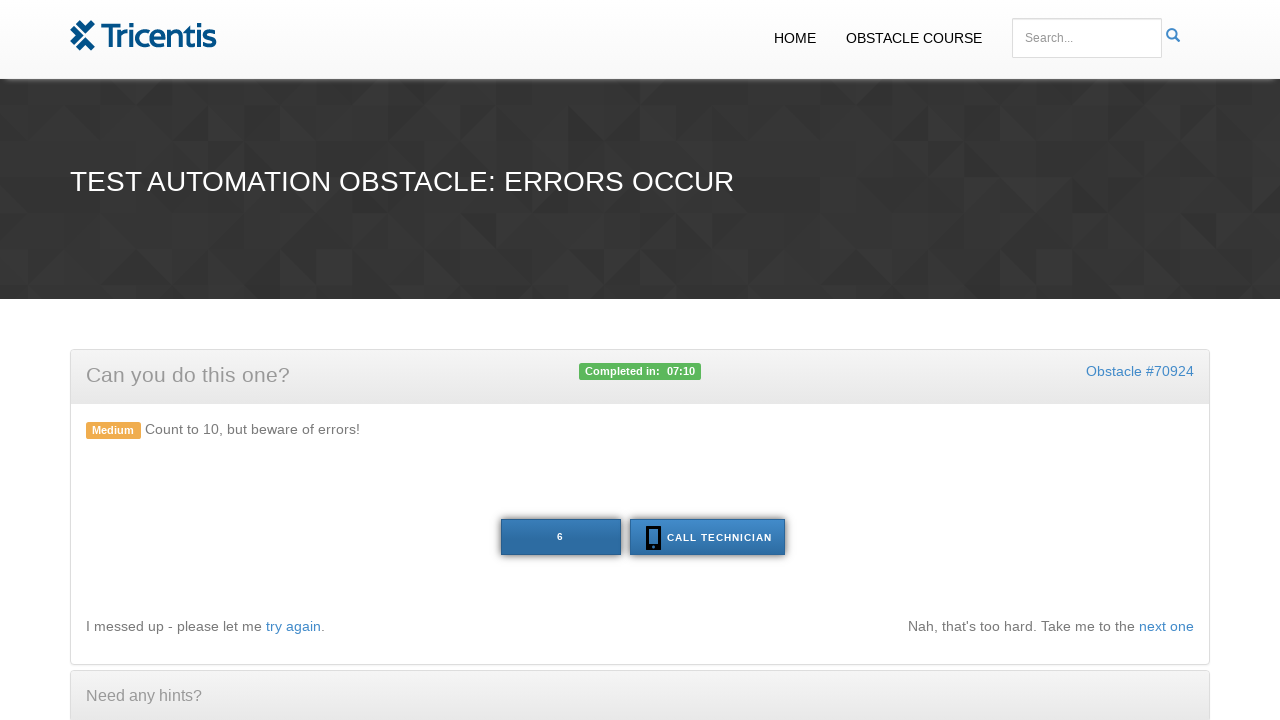

Waited 100ms before next iteration
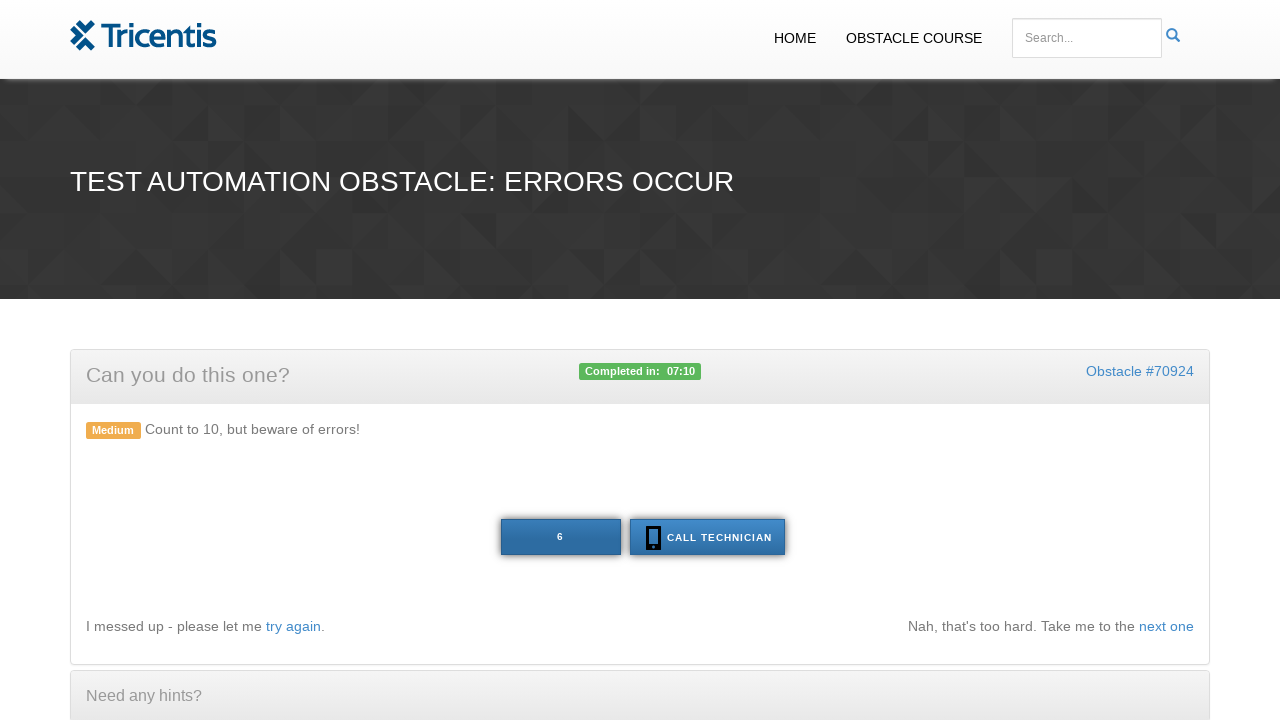

Clicked the button at (560, 537) on xpath=//button[@id='tech']/preceding-sibling::button
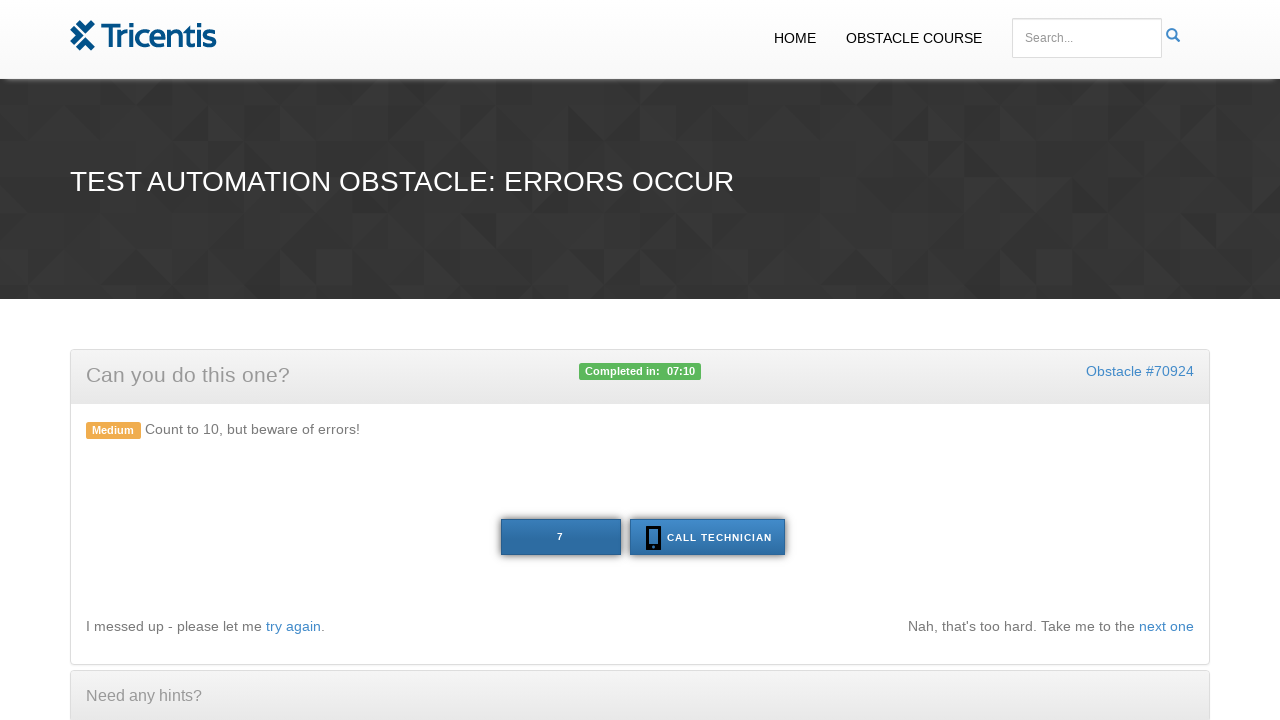

Retrieved button text: '7'
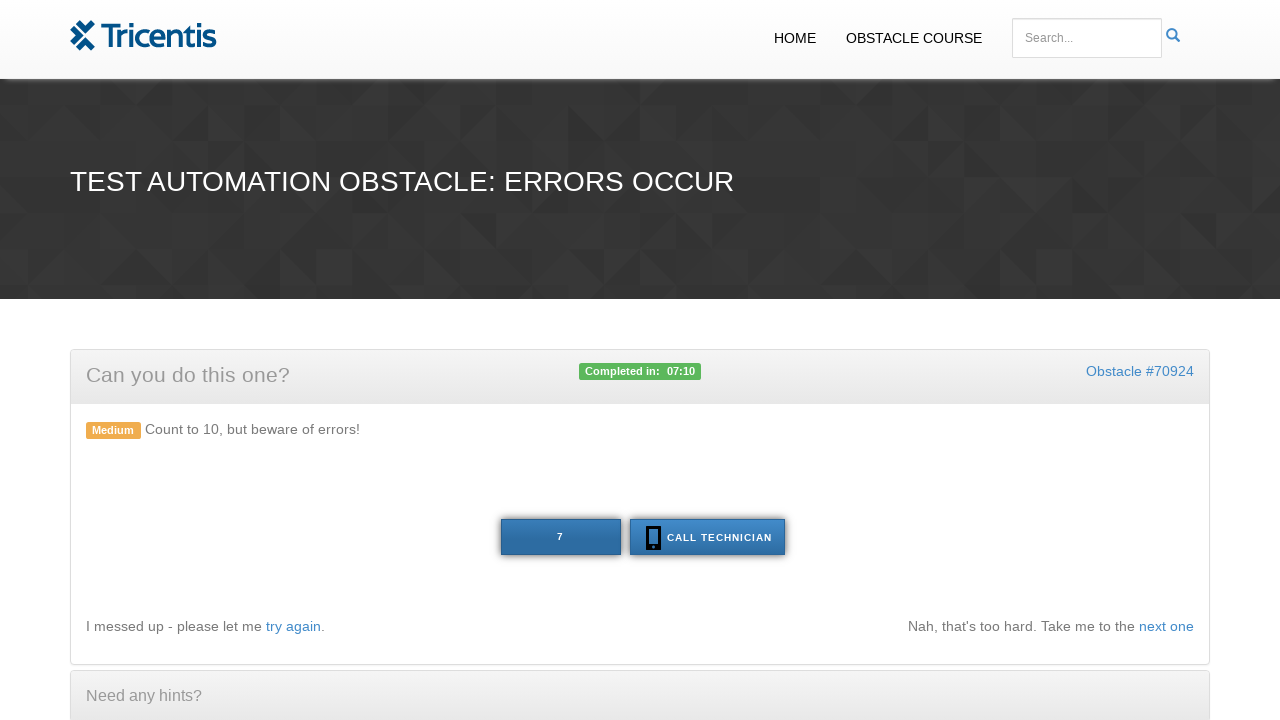

Waited 100ms before next iteration
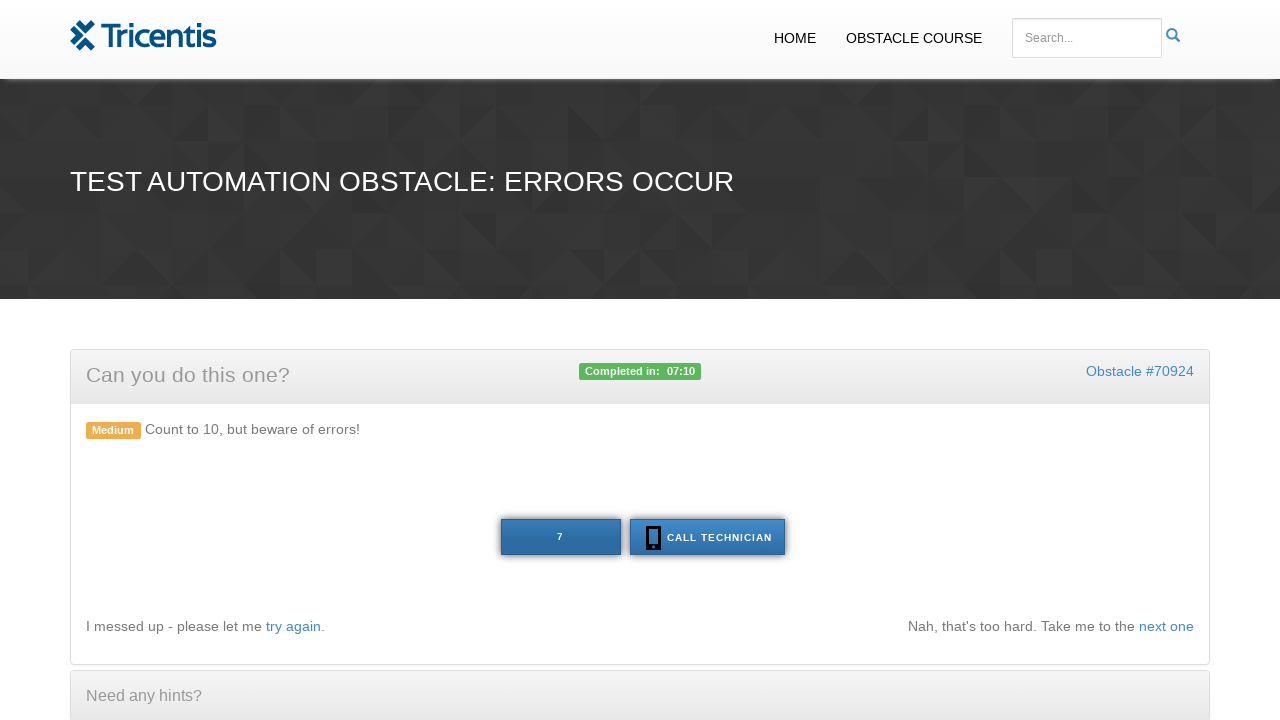

Clicked the button at (560, 537) on xpath=//button[@id='tech']/preceding-sibling::button
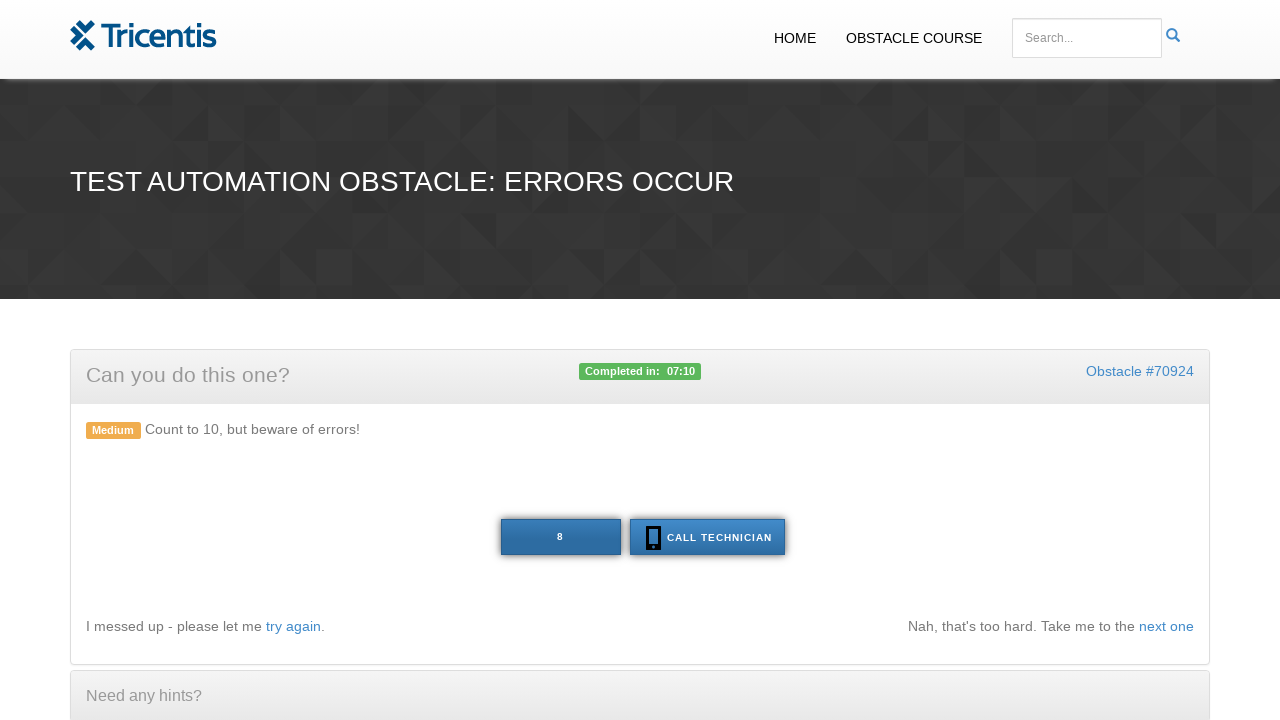

Retrieved button text: '8'
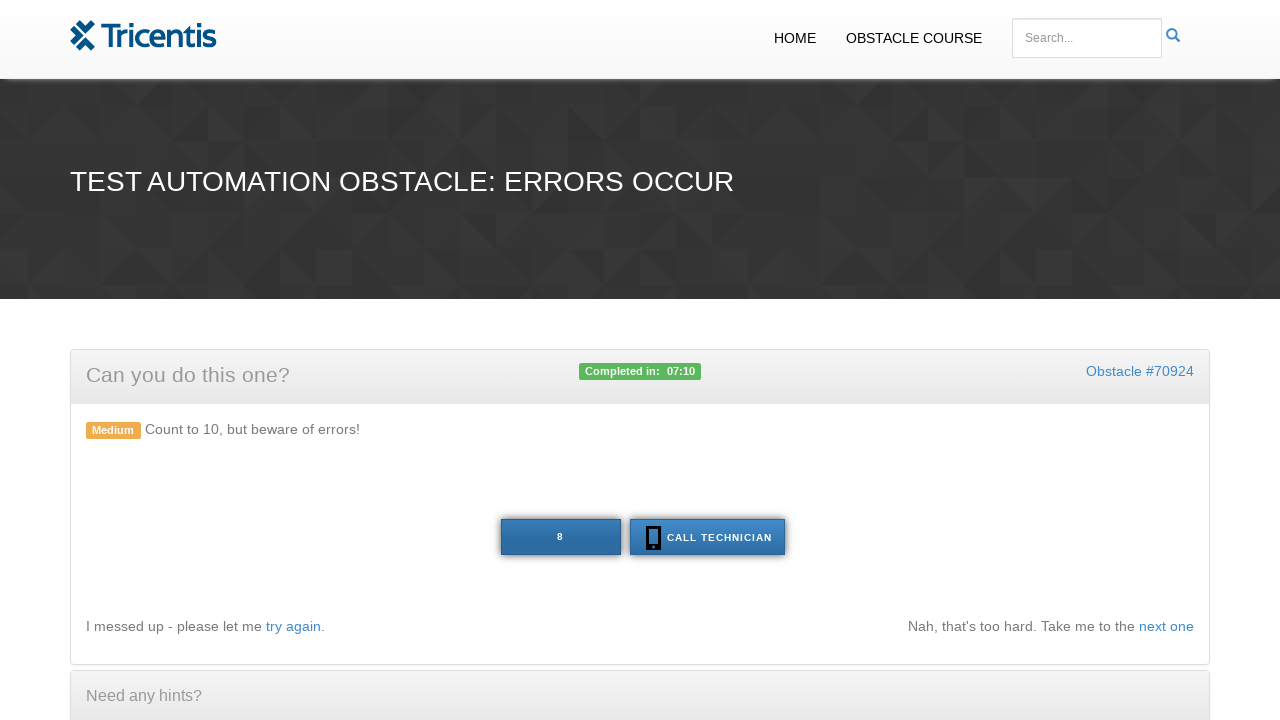

Waited 100ms before next iteration
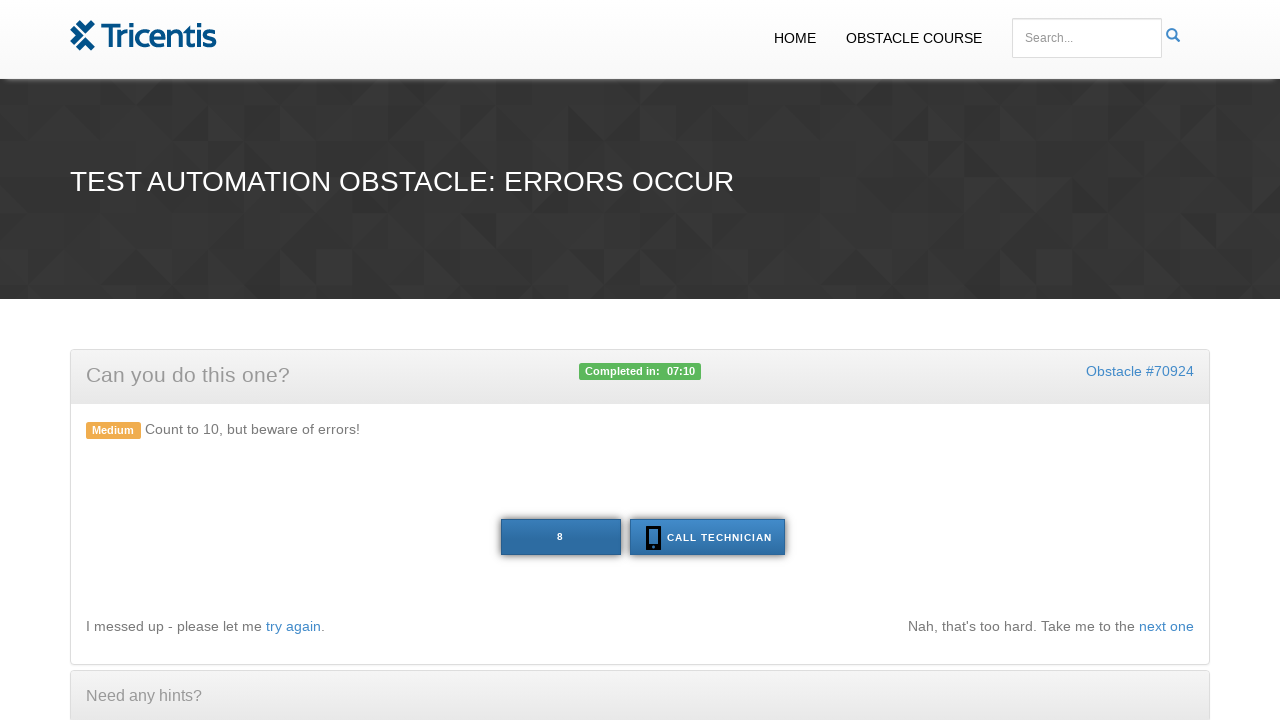

Clicked the button at (560, 537) on xpath=//button[@id='tech']/preceding-sibling::button
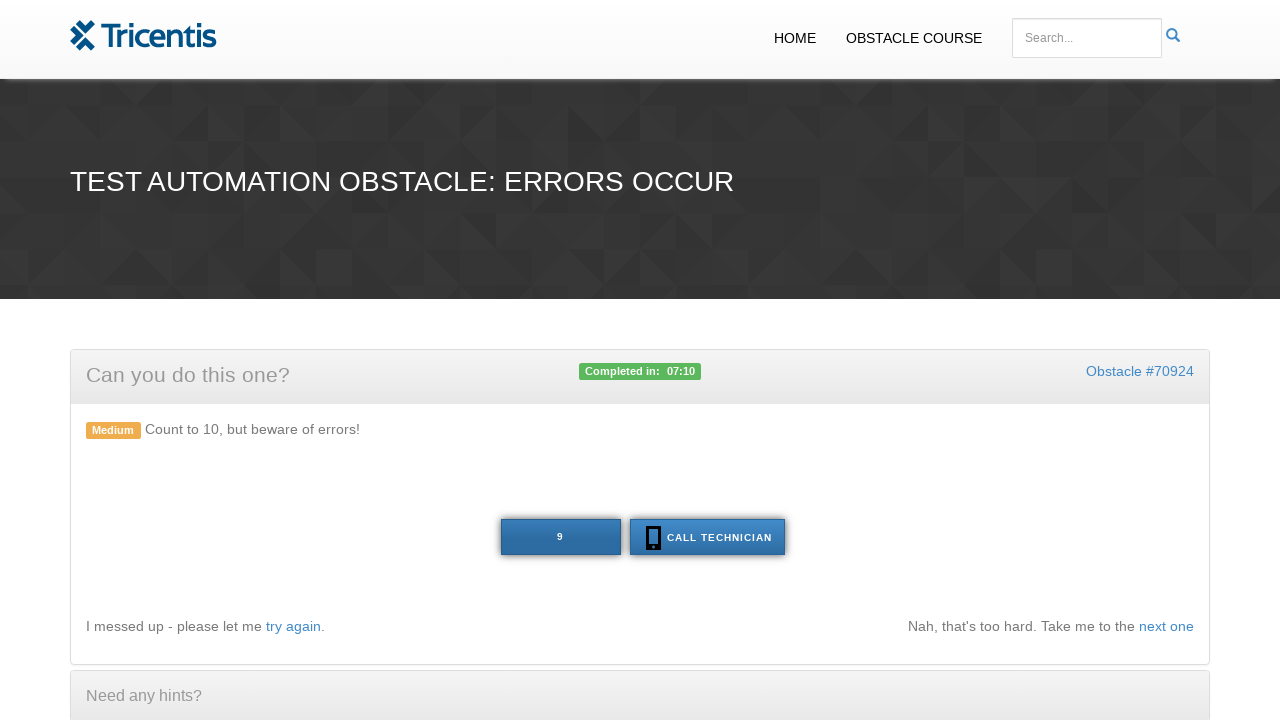

Retrieved button text: '9'
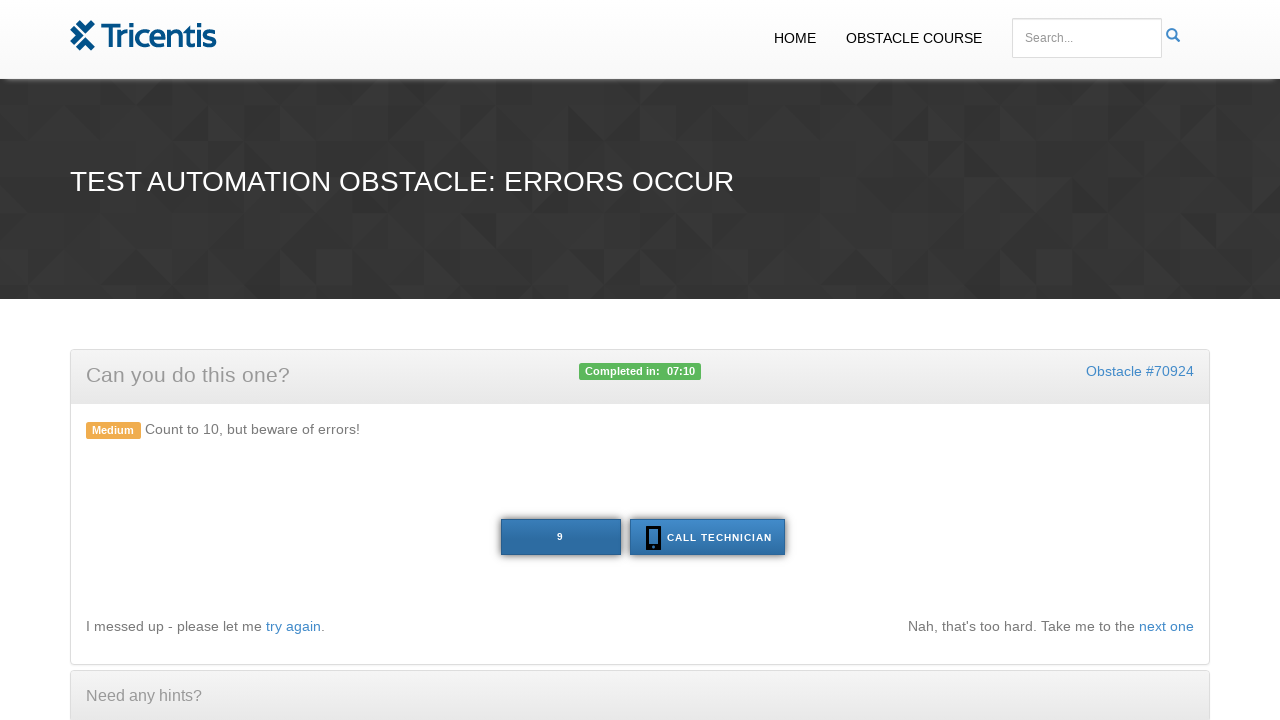

Waited 100ms before next iteration
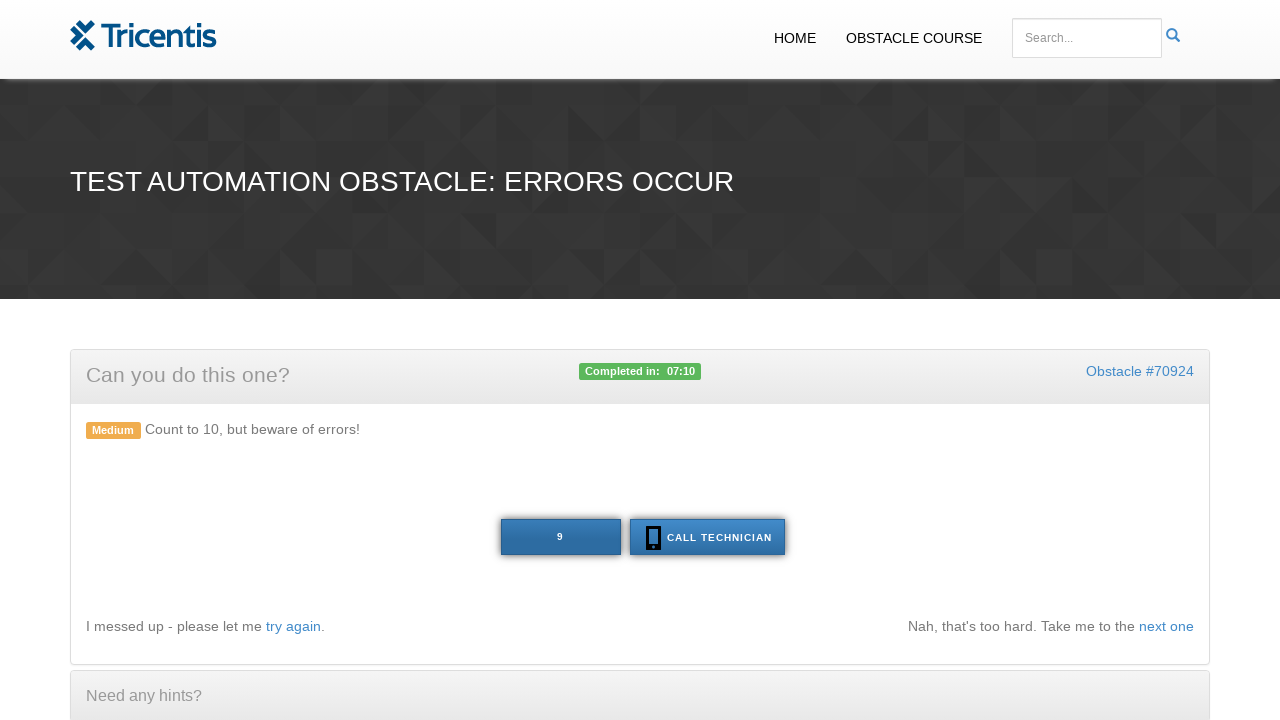

Clicked the button at (560, 537) on xpath=//button[@id='tech']/preceding-sibling::button
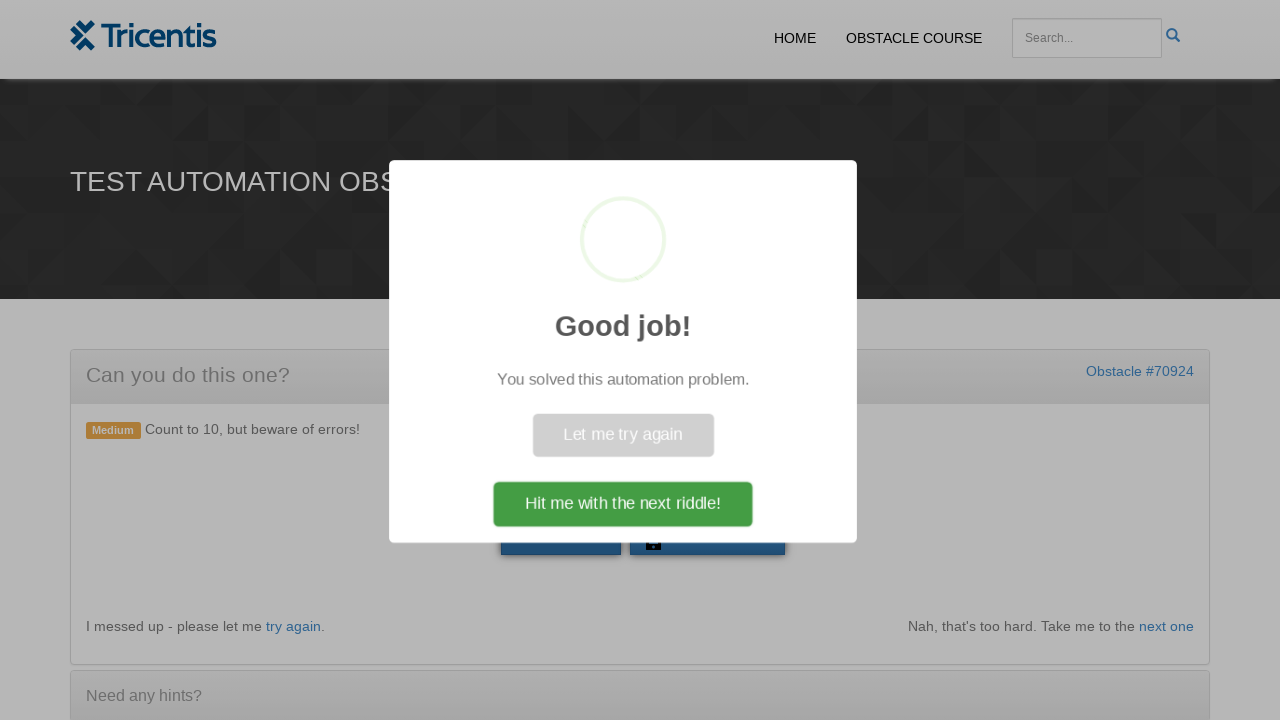

Retrieved button text: '10'
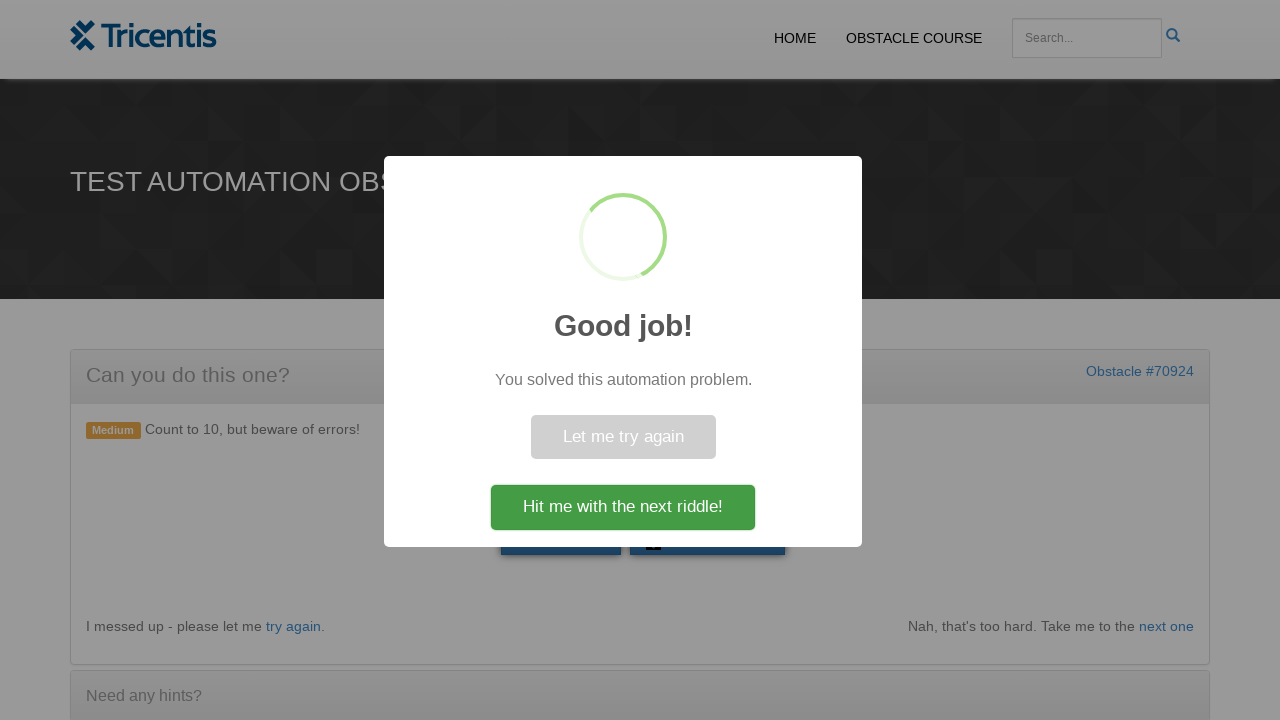

Button reached count of 10, stopping test
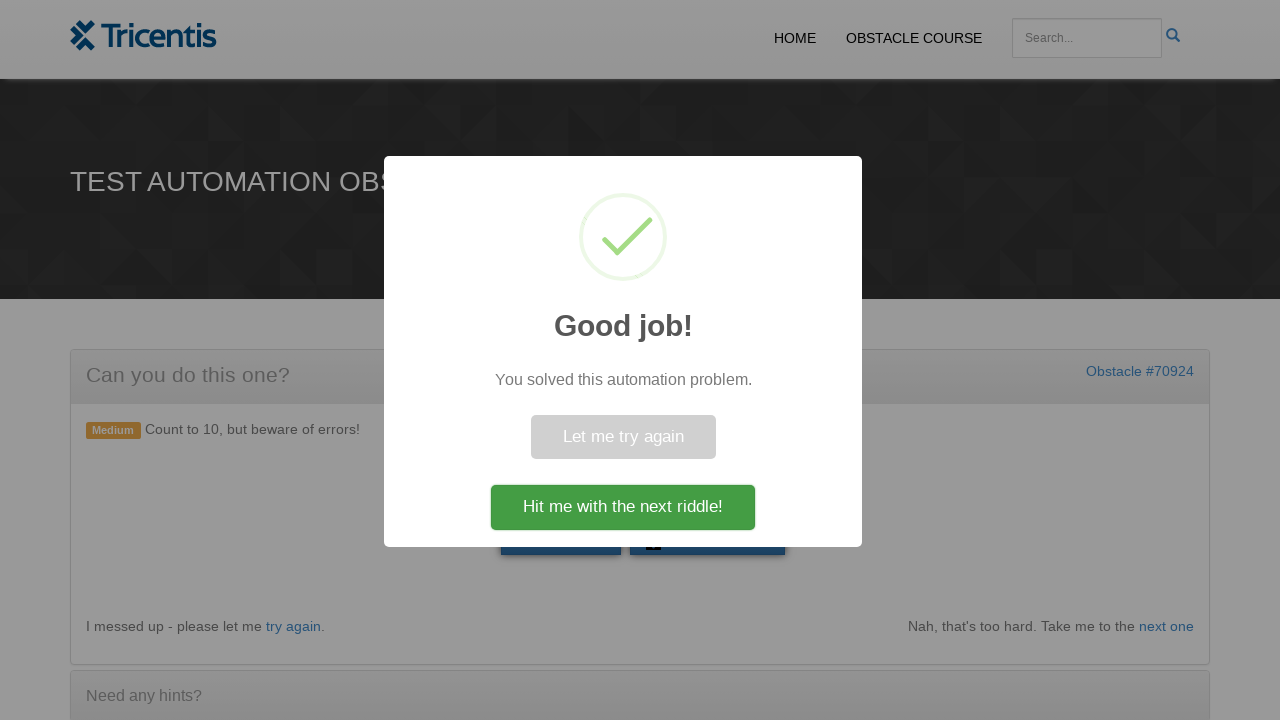

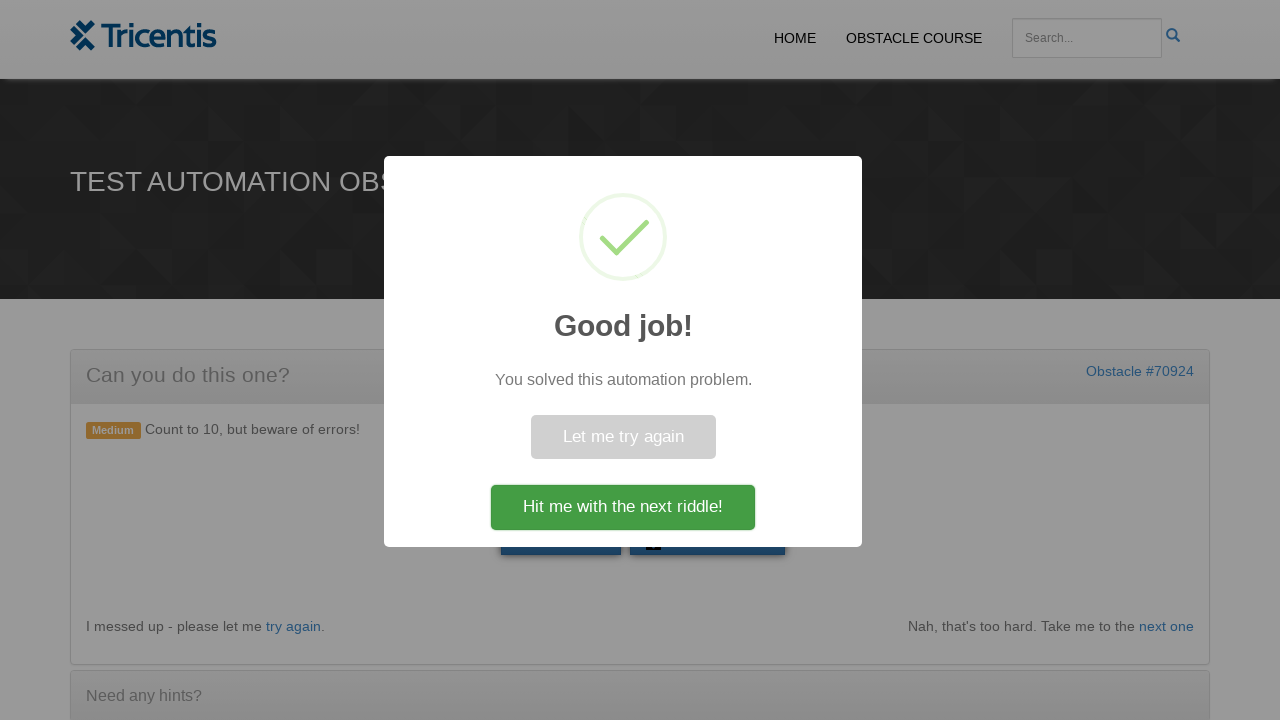